Verifies web table functionality by navigating to a table page, counting rows and columns, iterating through table cells, and finding specific data for "Helen Bennett" including their country and company information.

Starting URL: https://awesomeqa.com/webtable.html

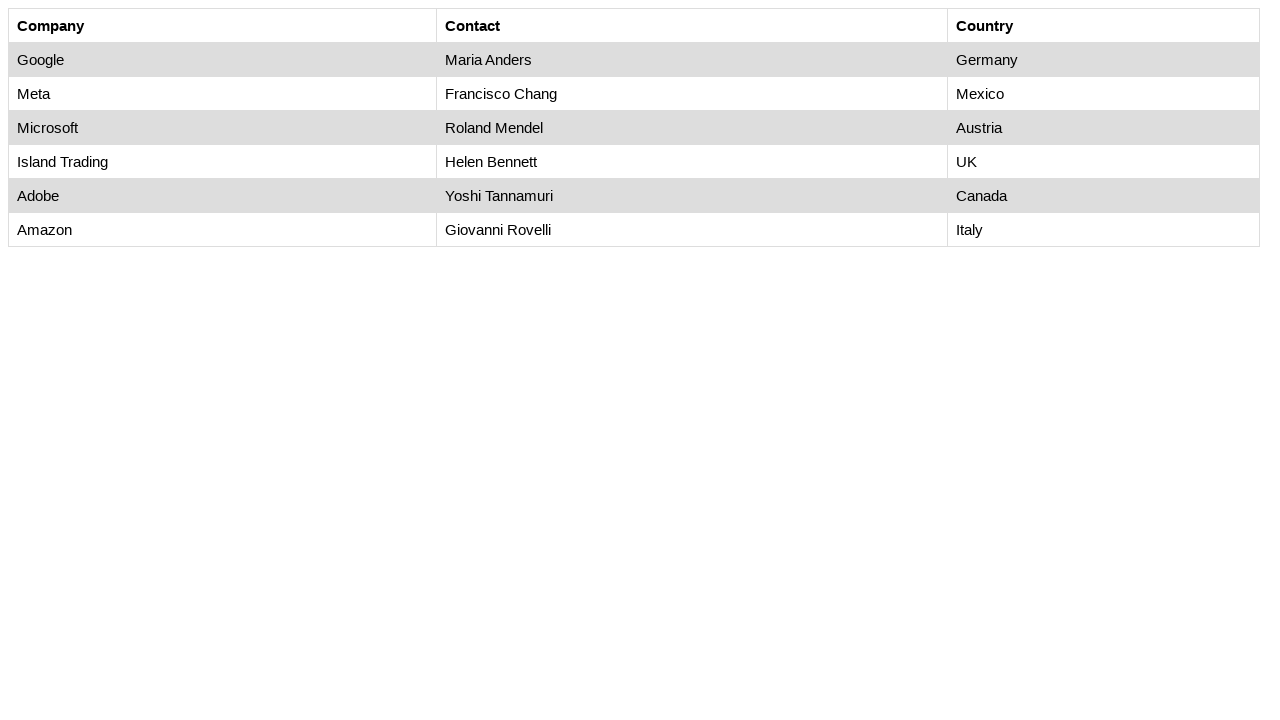

Navigated to web table URL
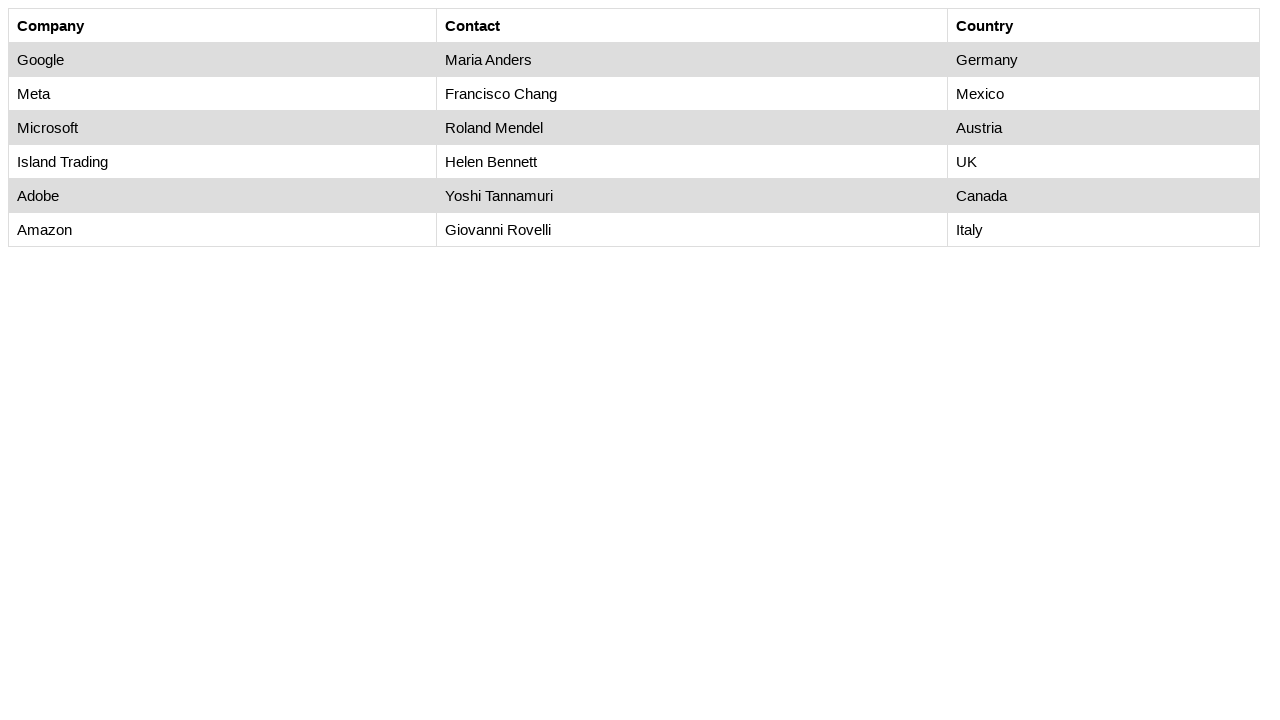

Set viewport size to 1920x1080
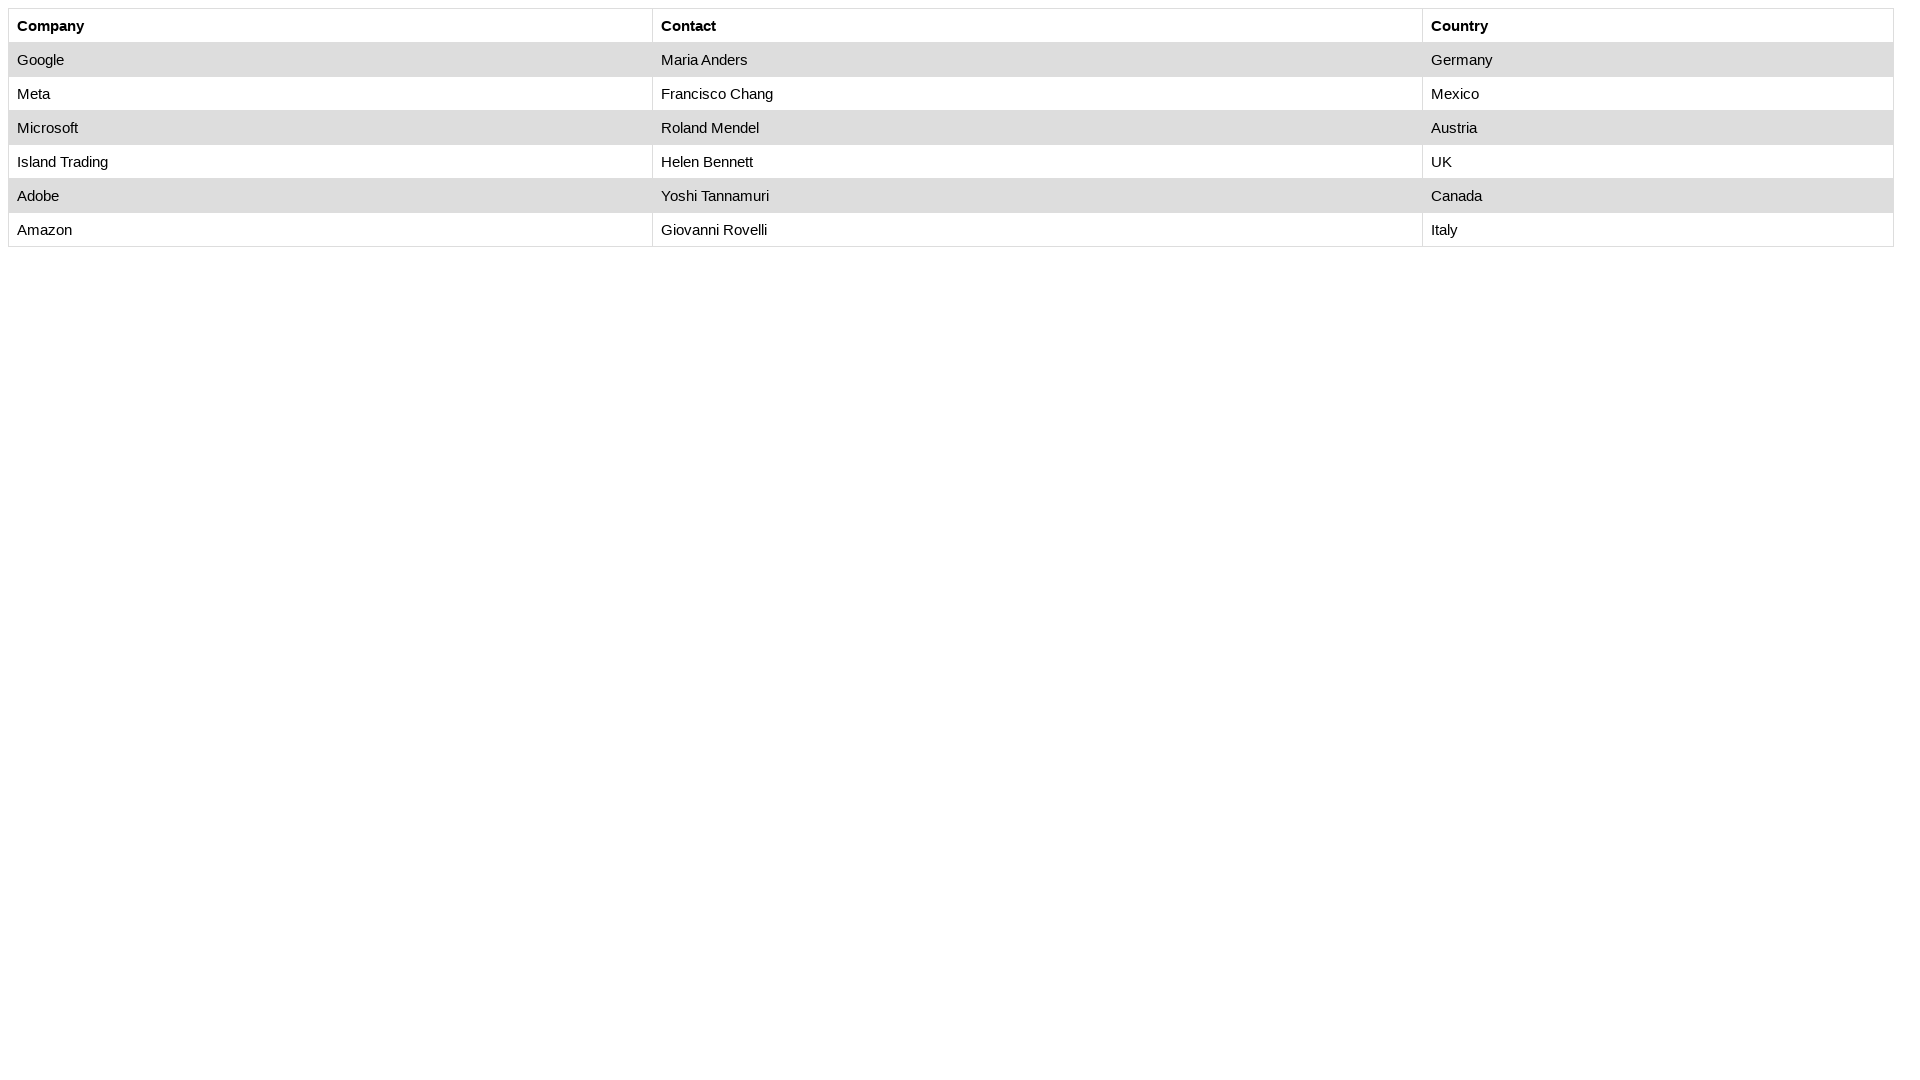

Web table with id 'customers' loaded
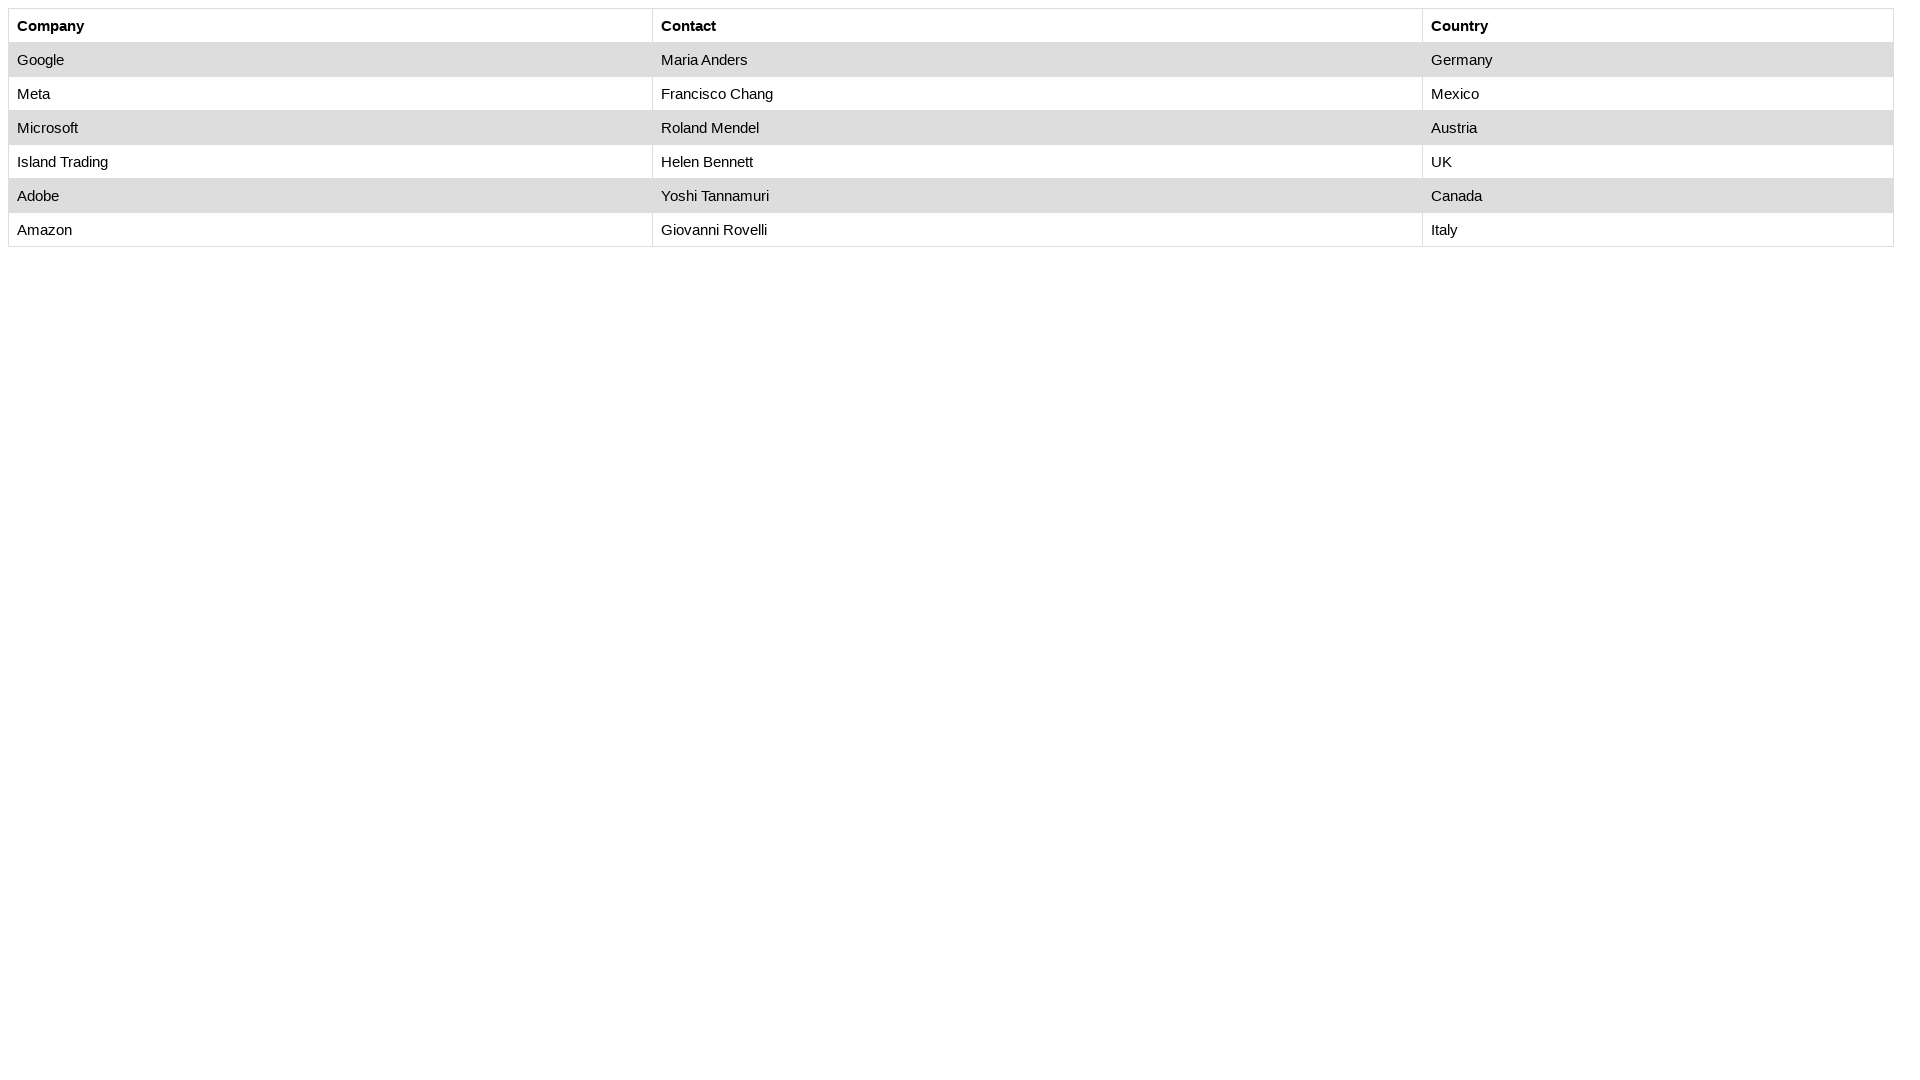

Counted 7 rows in the table
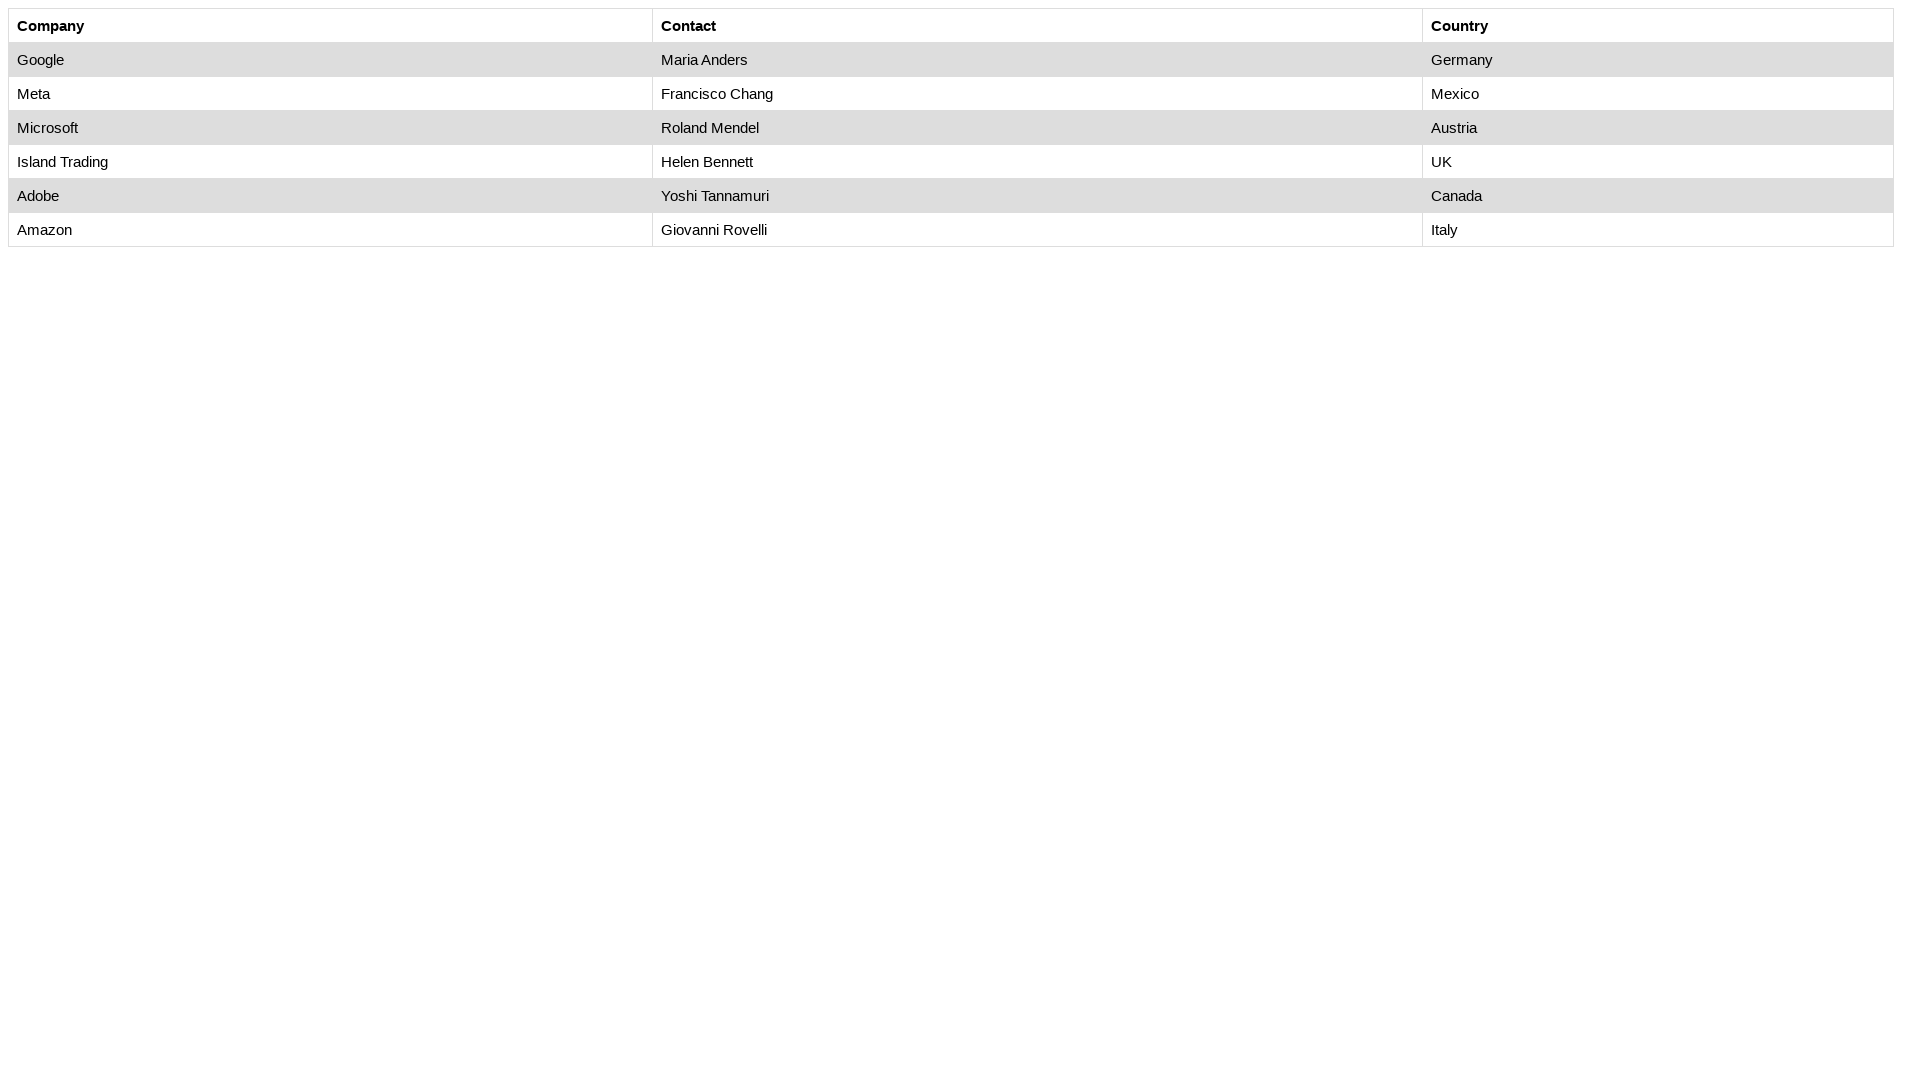

Counted 3 columns in the table
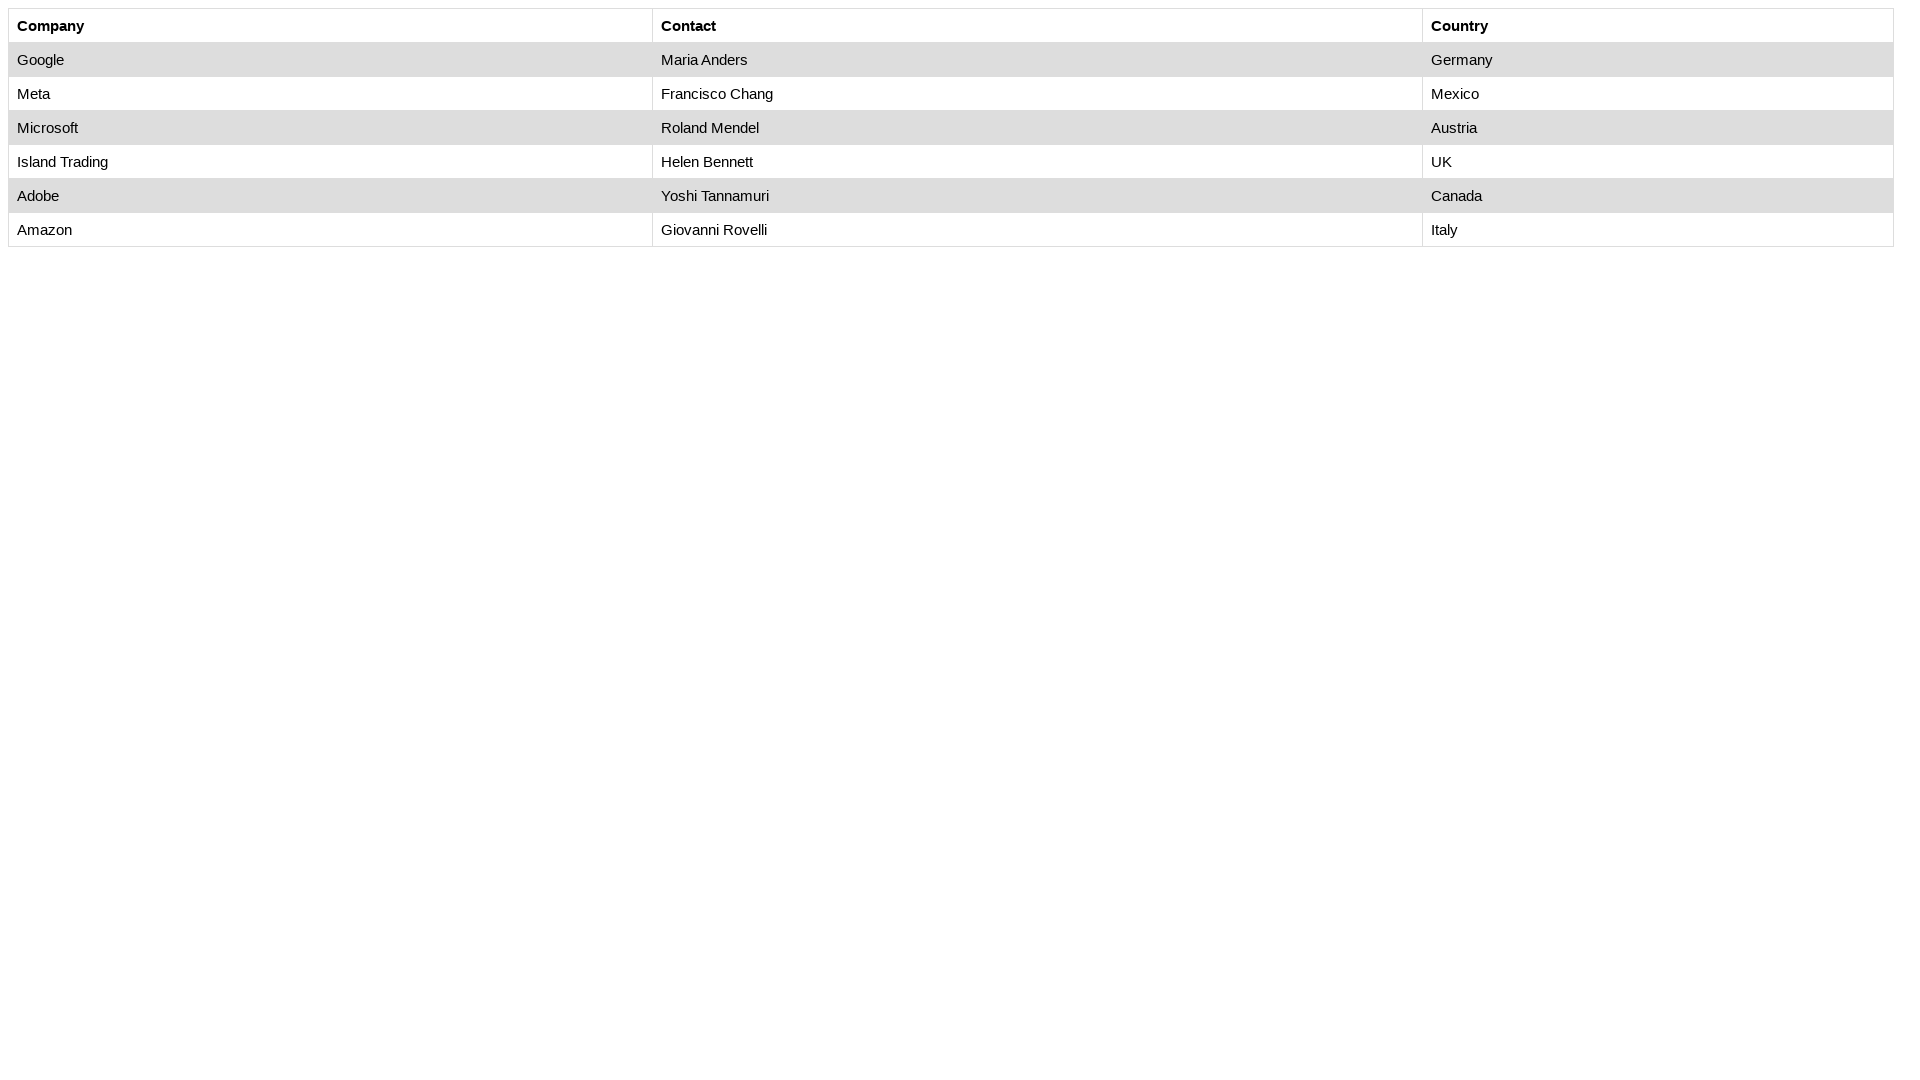

Retrieved cell content from row 2, column 1: 'Google'
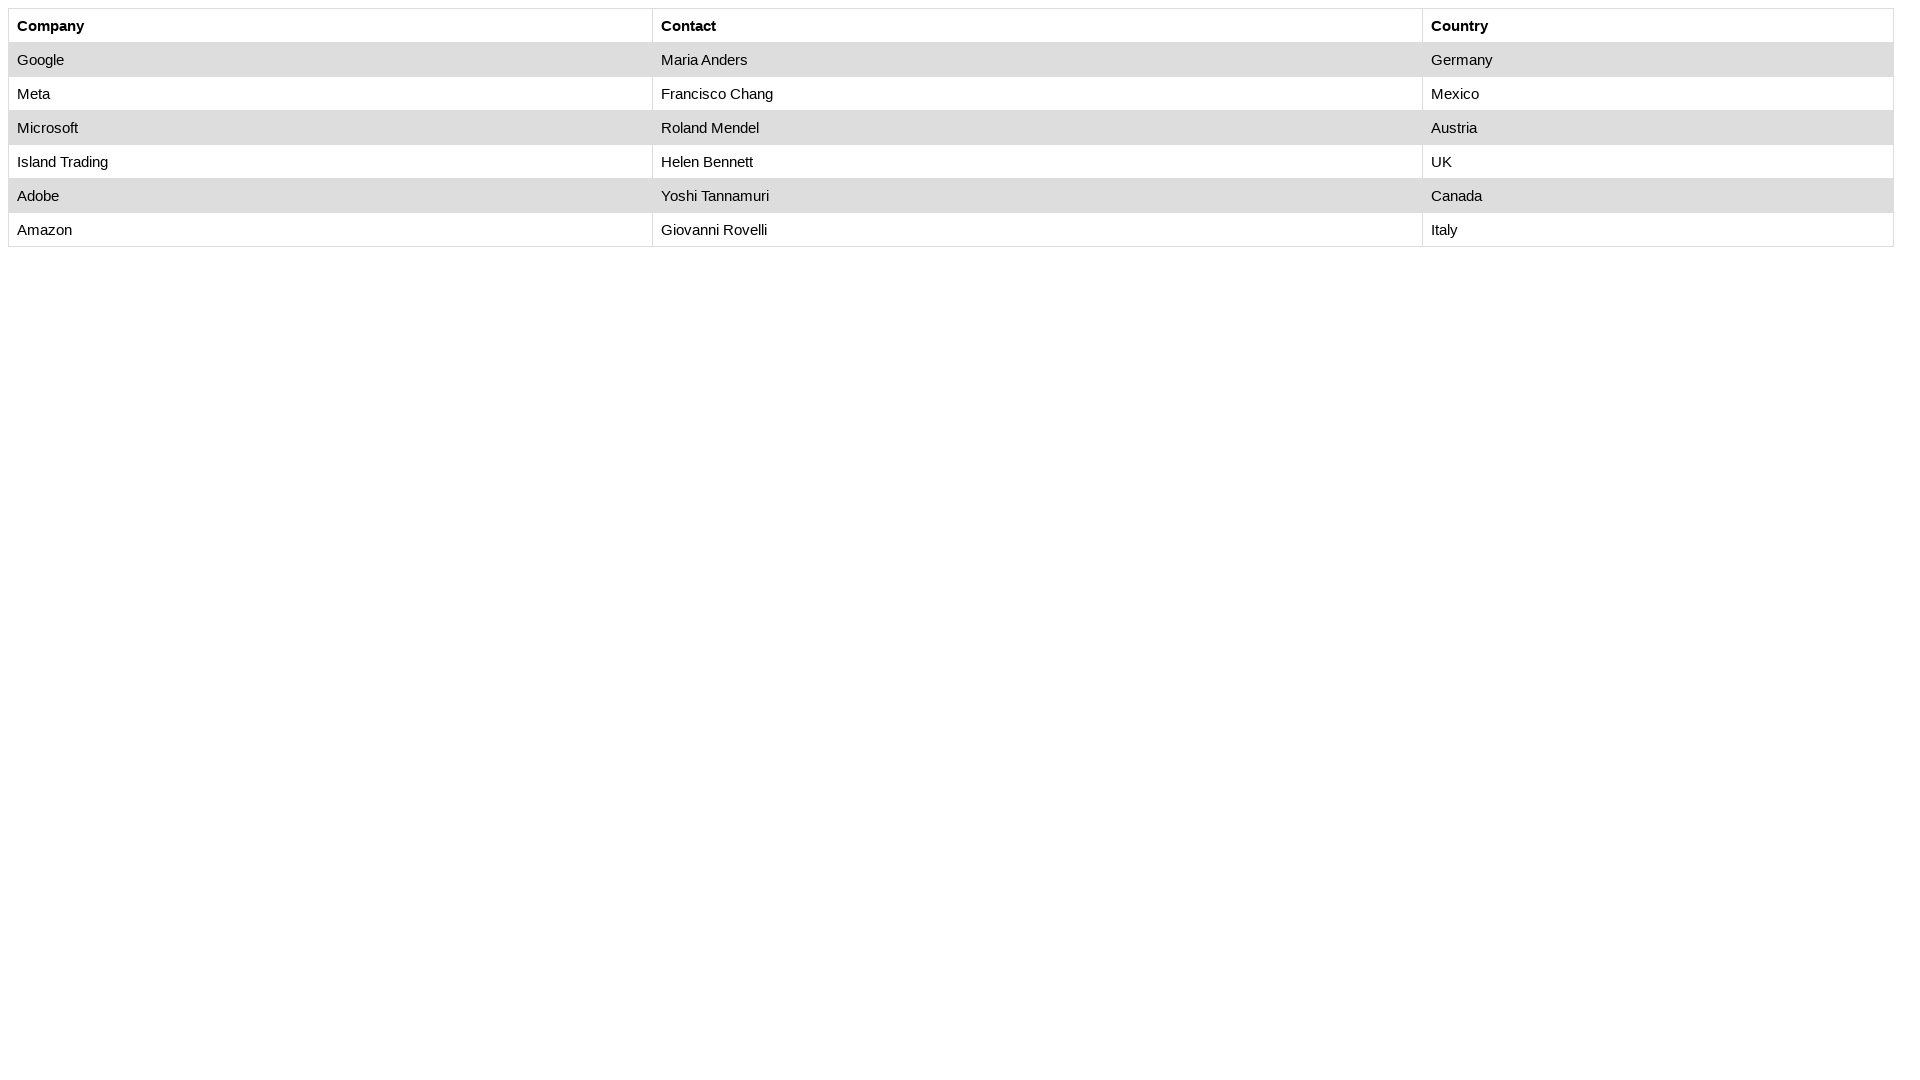

Retrieved cell content from row 2, column 2: 'Maria Anders'
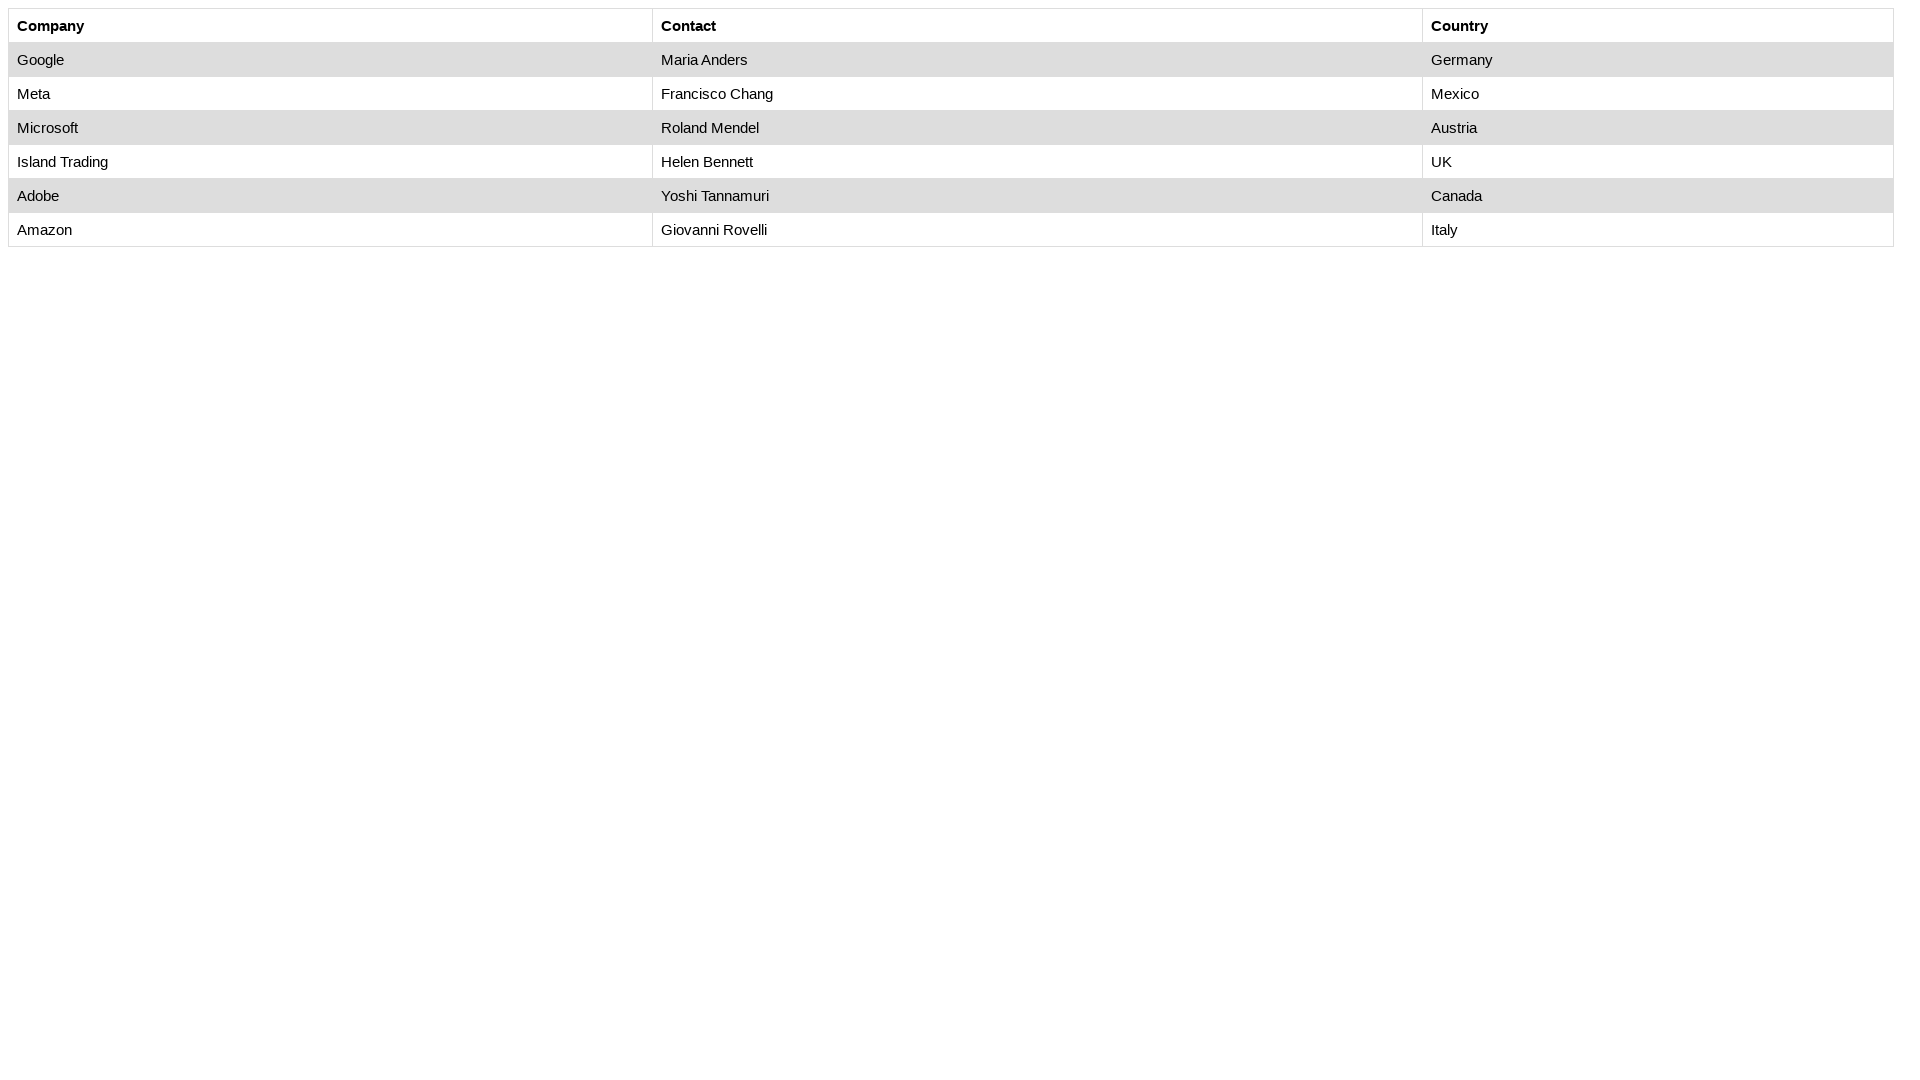

Retrieved cell content from row 2, column 3: 'Germany'
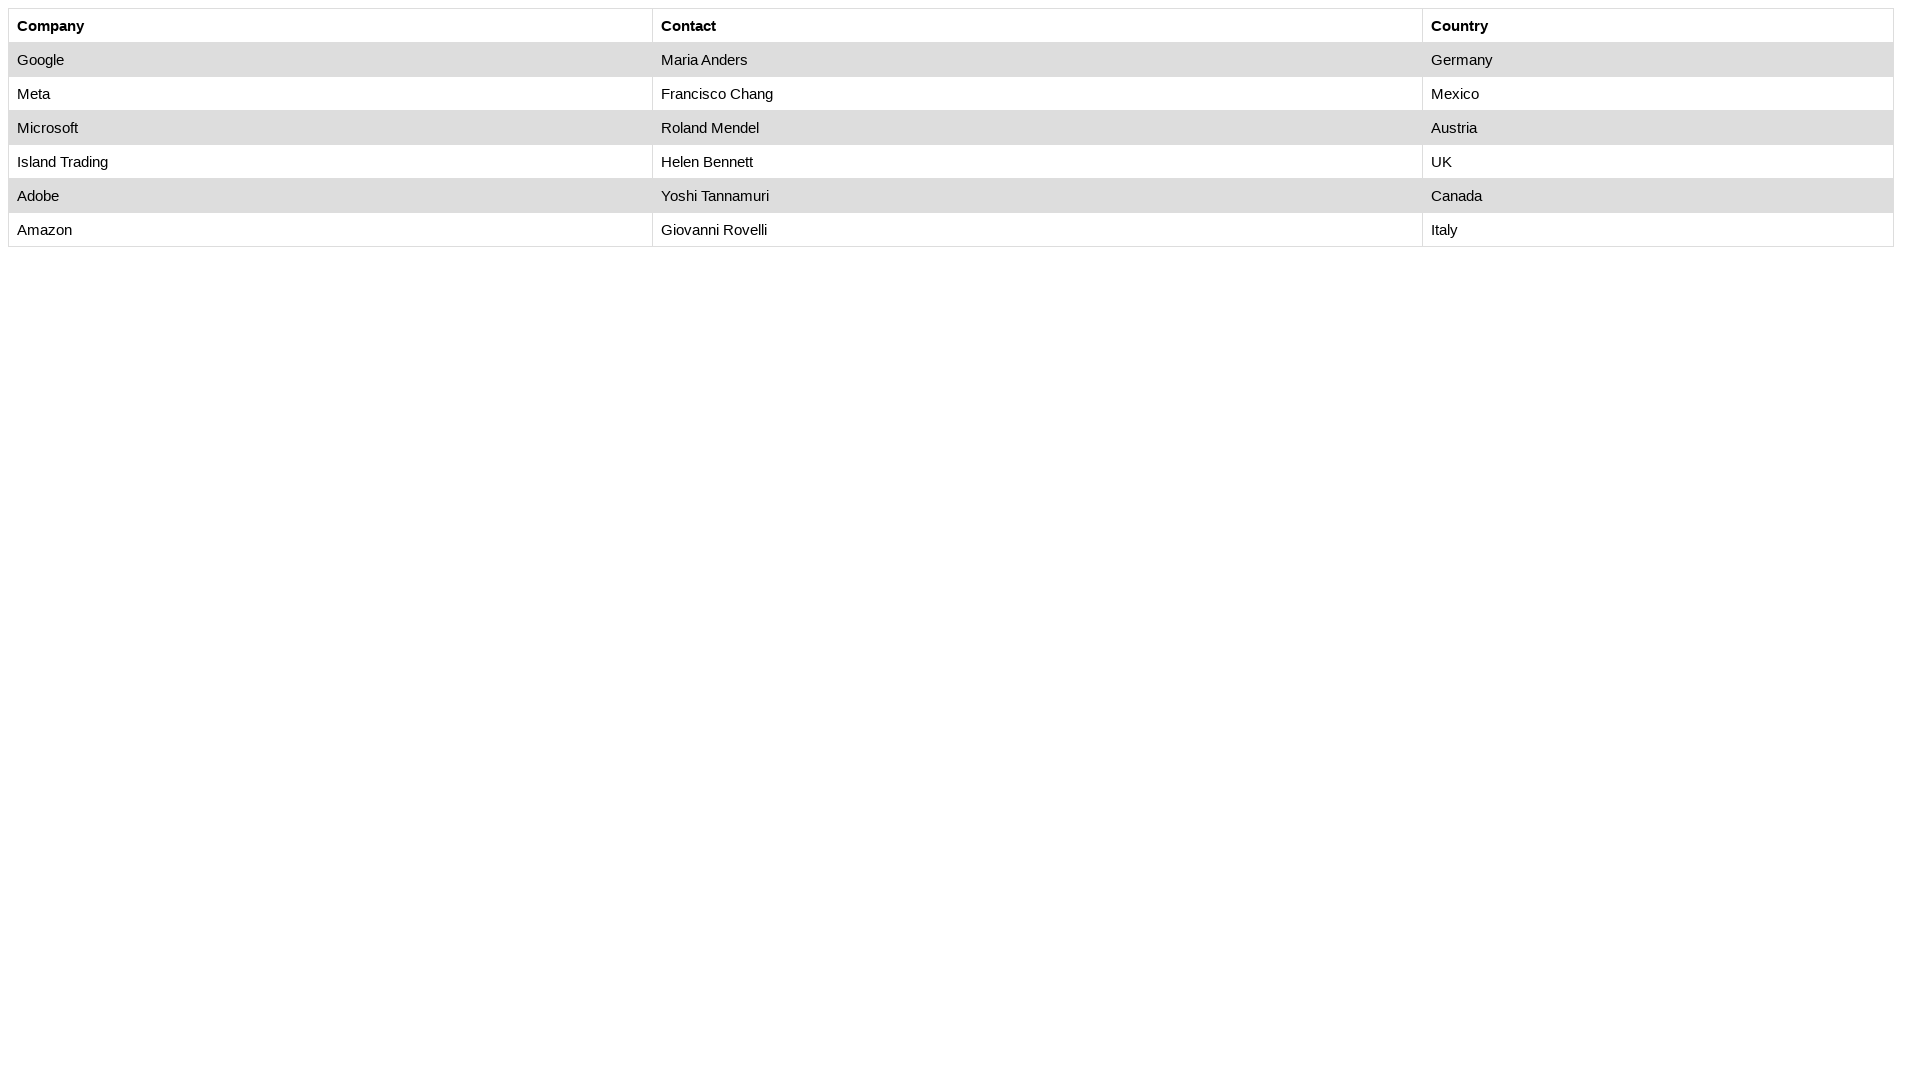

Retrieved cell content from row 3, column 1: 'Meta'
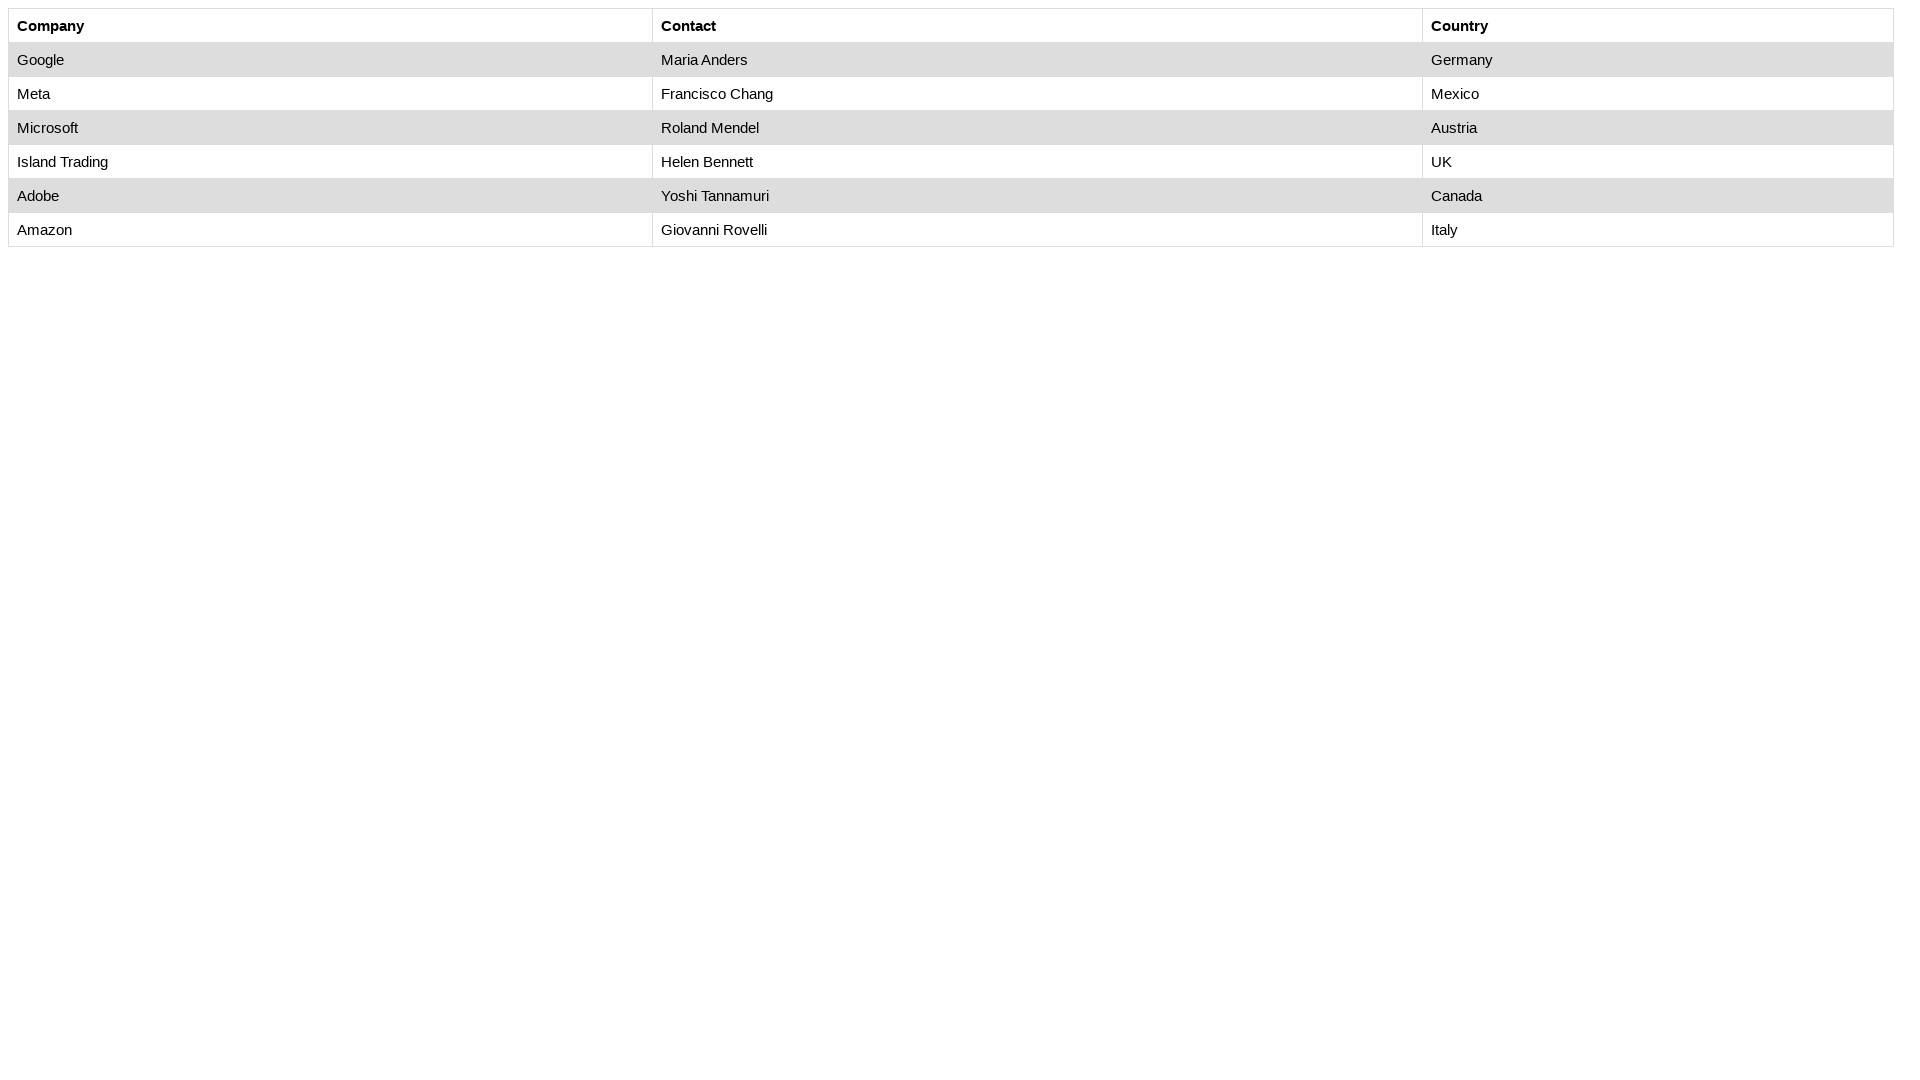

Retrieved cell content from row 3, column 2: 'Francisco Chang'
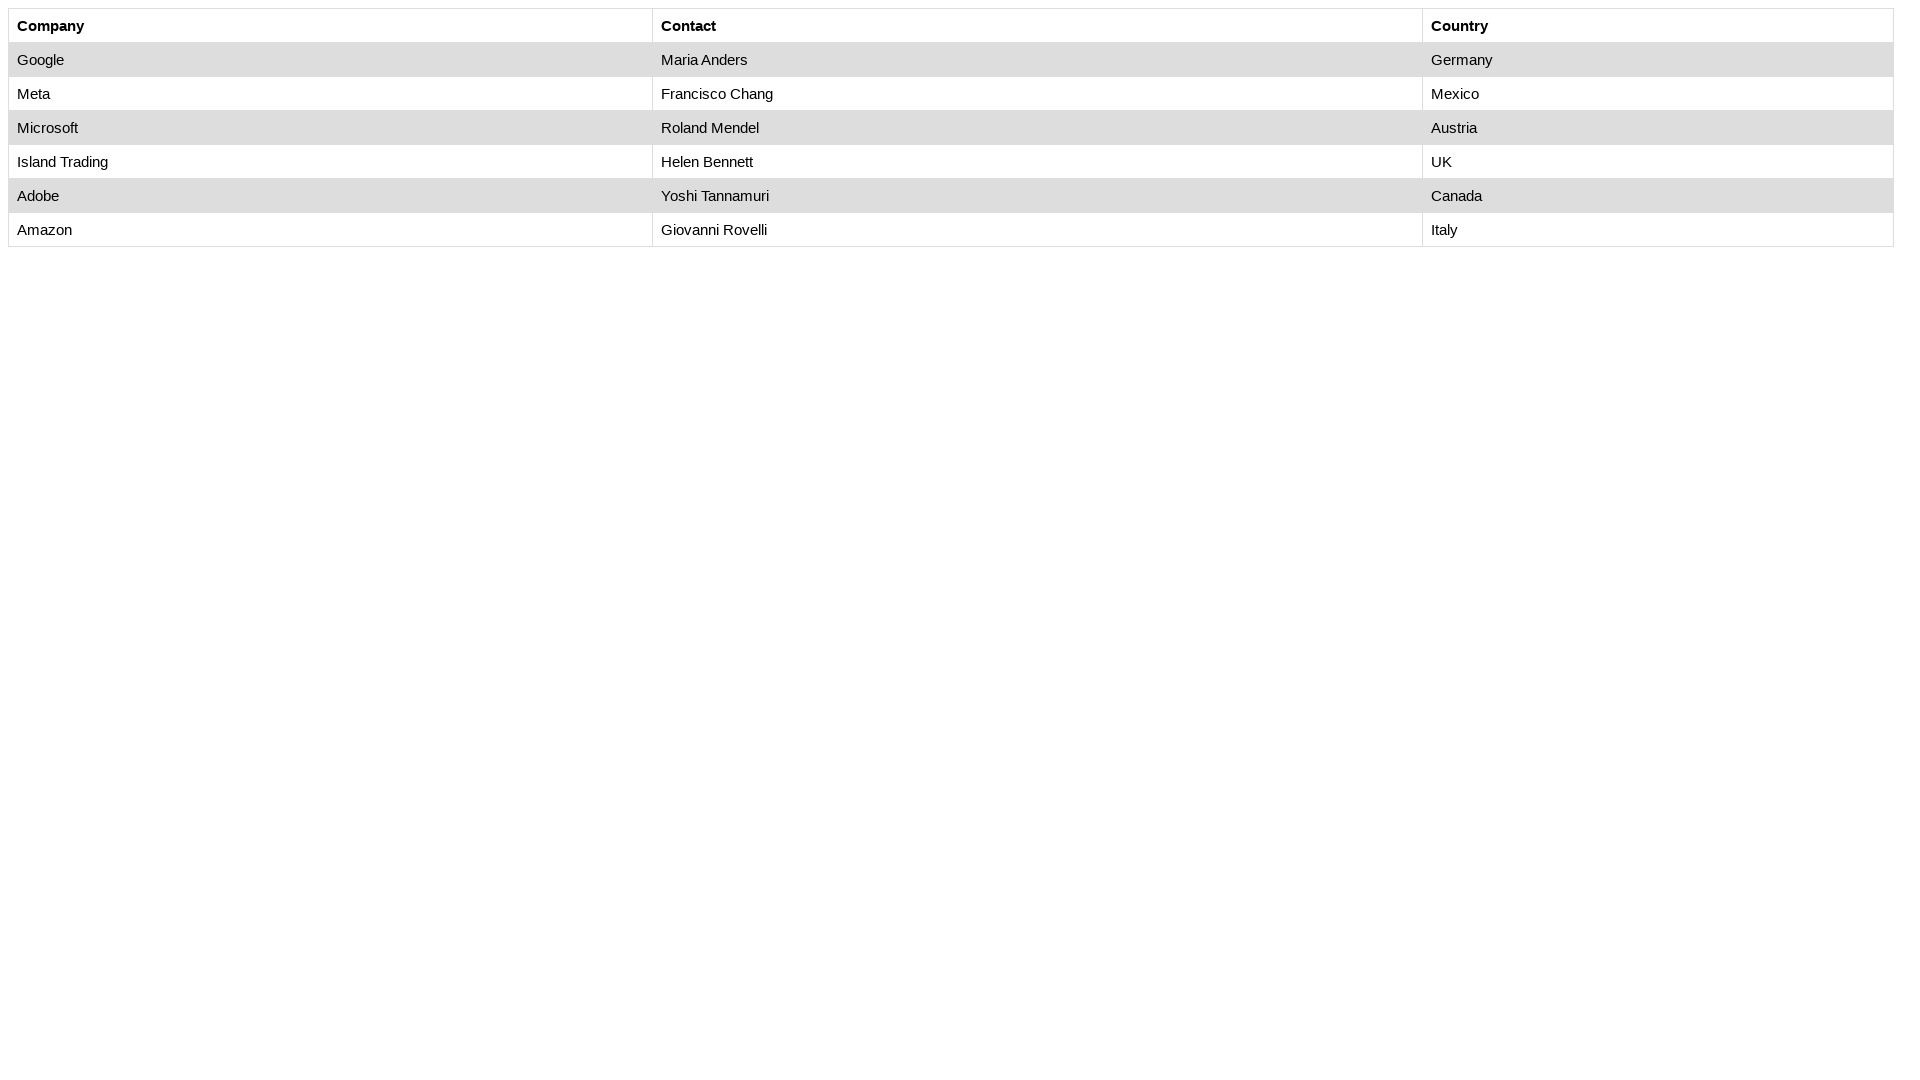

Retrieved cell content from row 3, column 3: 'Mexico'
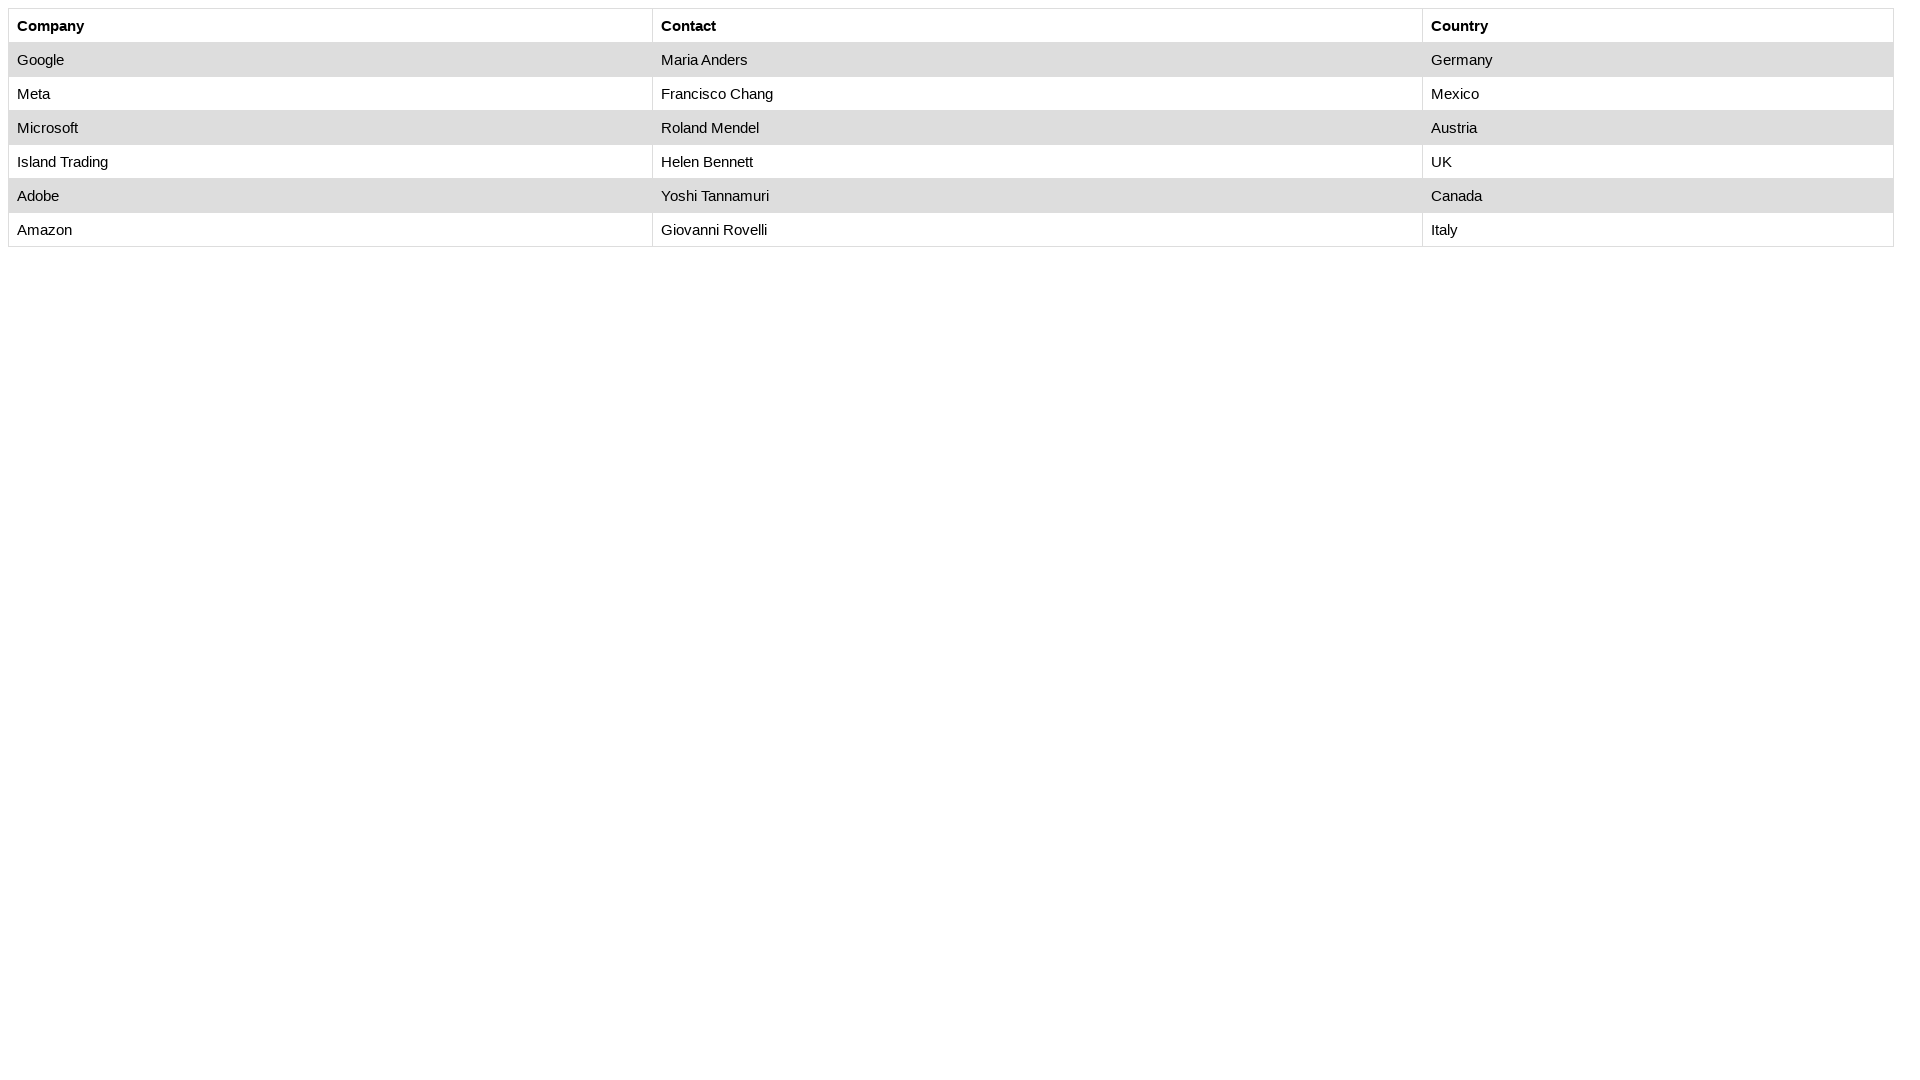

Retrieved cell content from row 4, column 1: 'Microsoft'
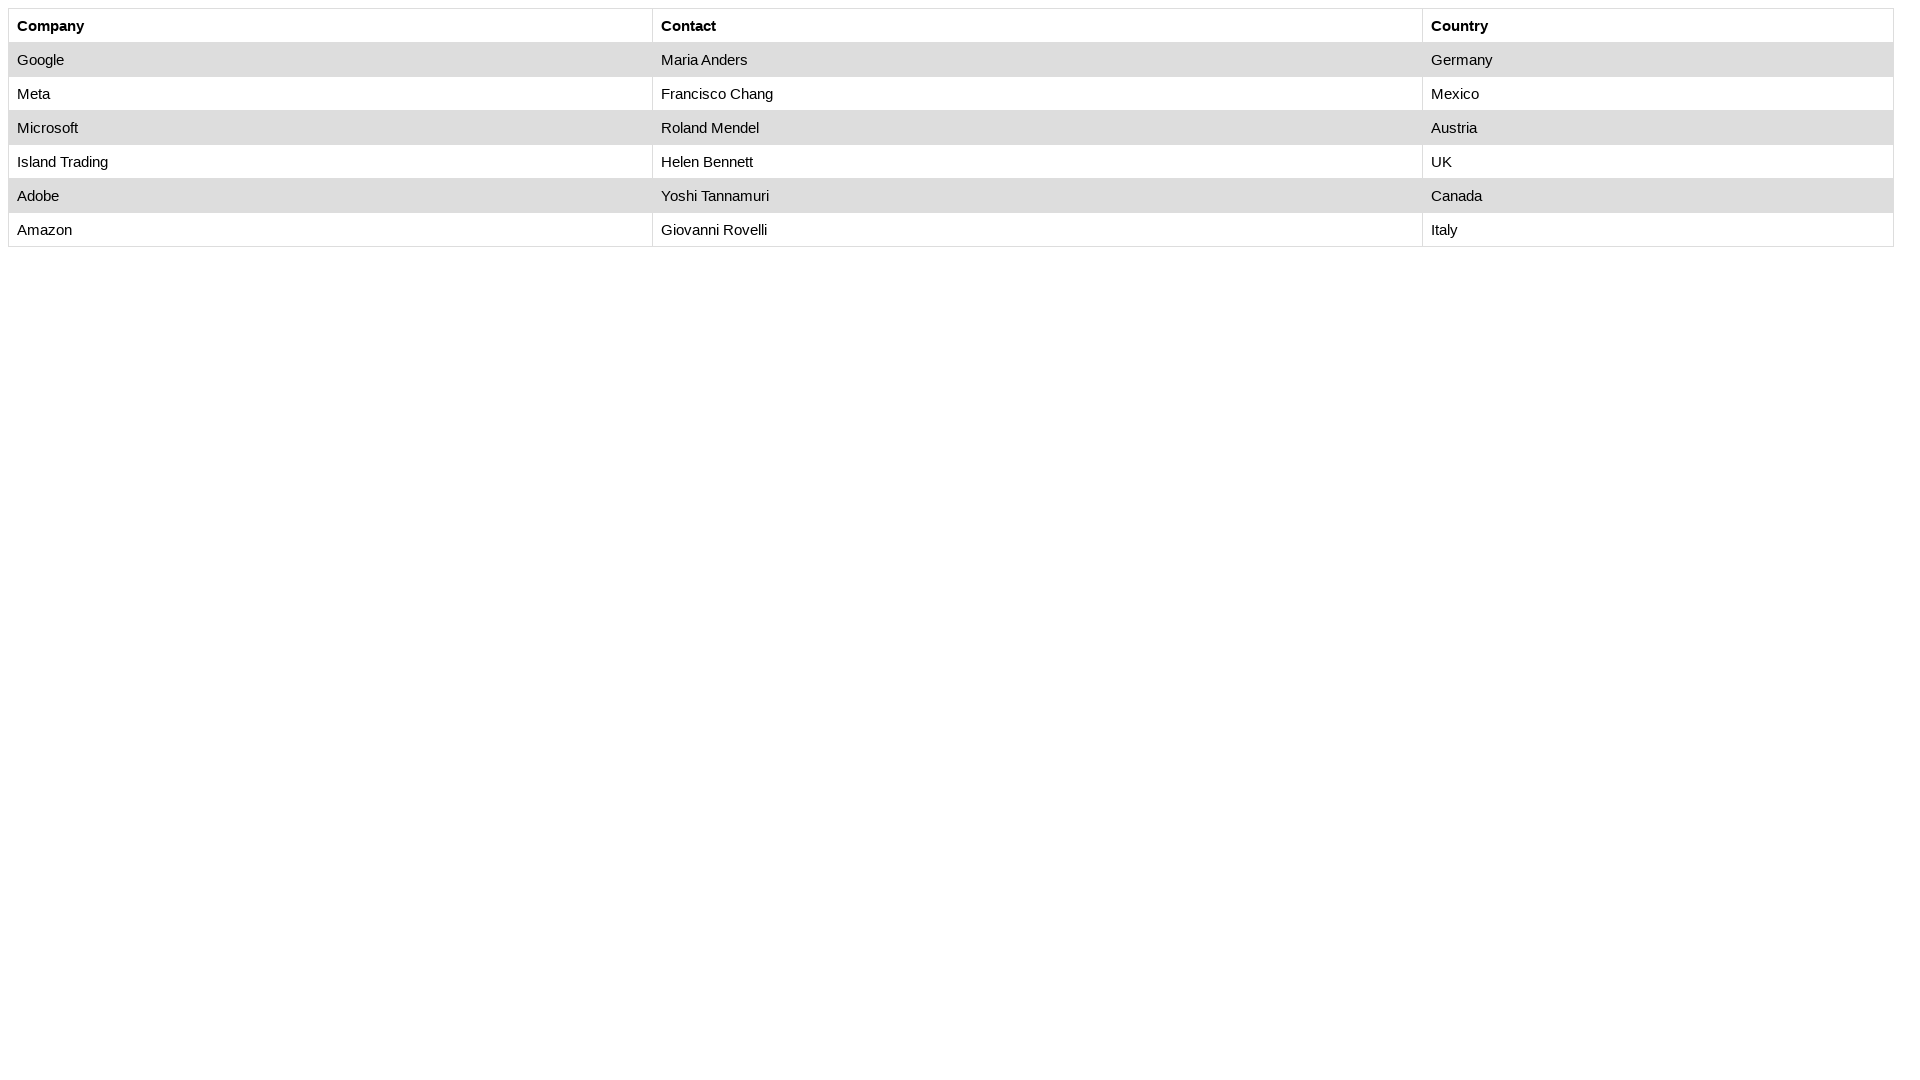

Retrieved cell content from row 4, column 2: 'Roland Mendel'
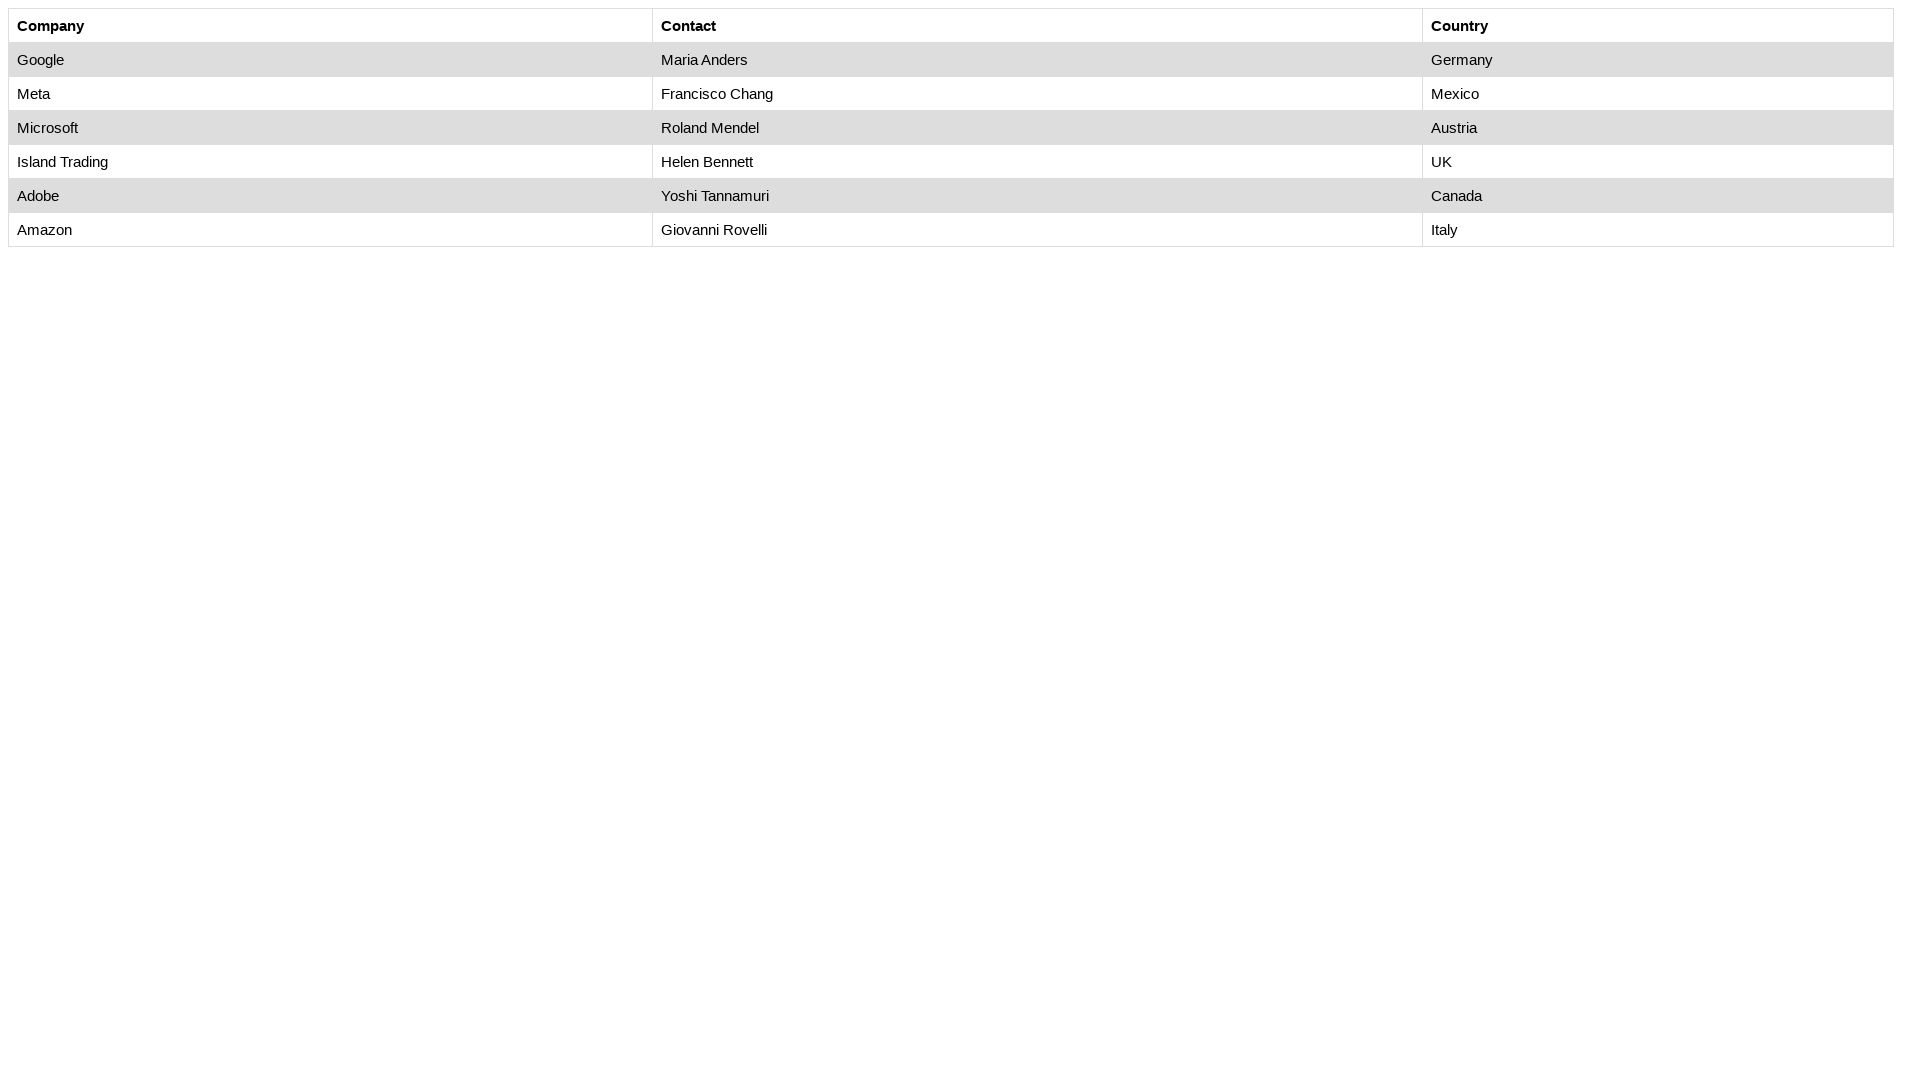

Retrieved cell content from row 4, column 3: 'Austria'
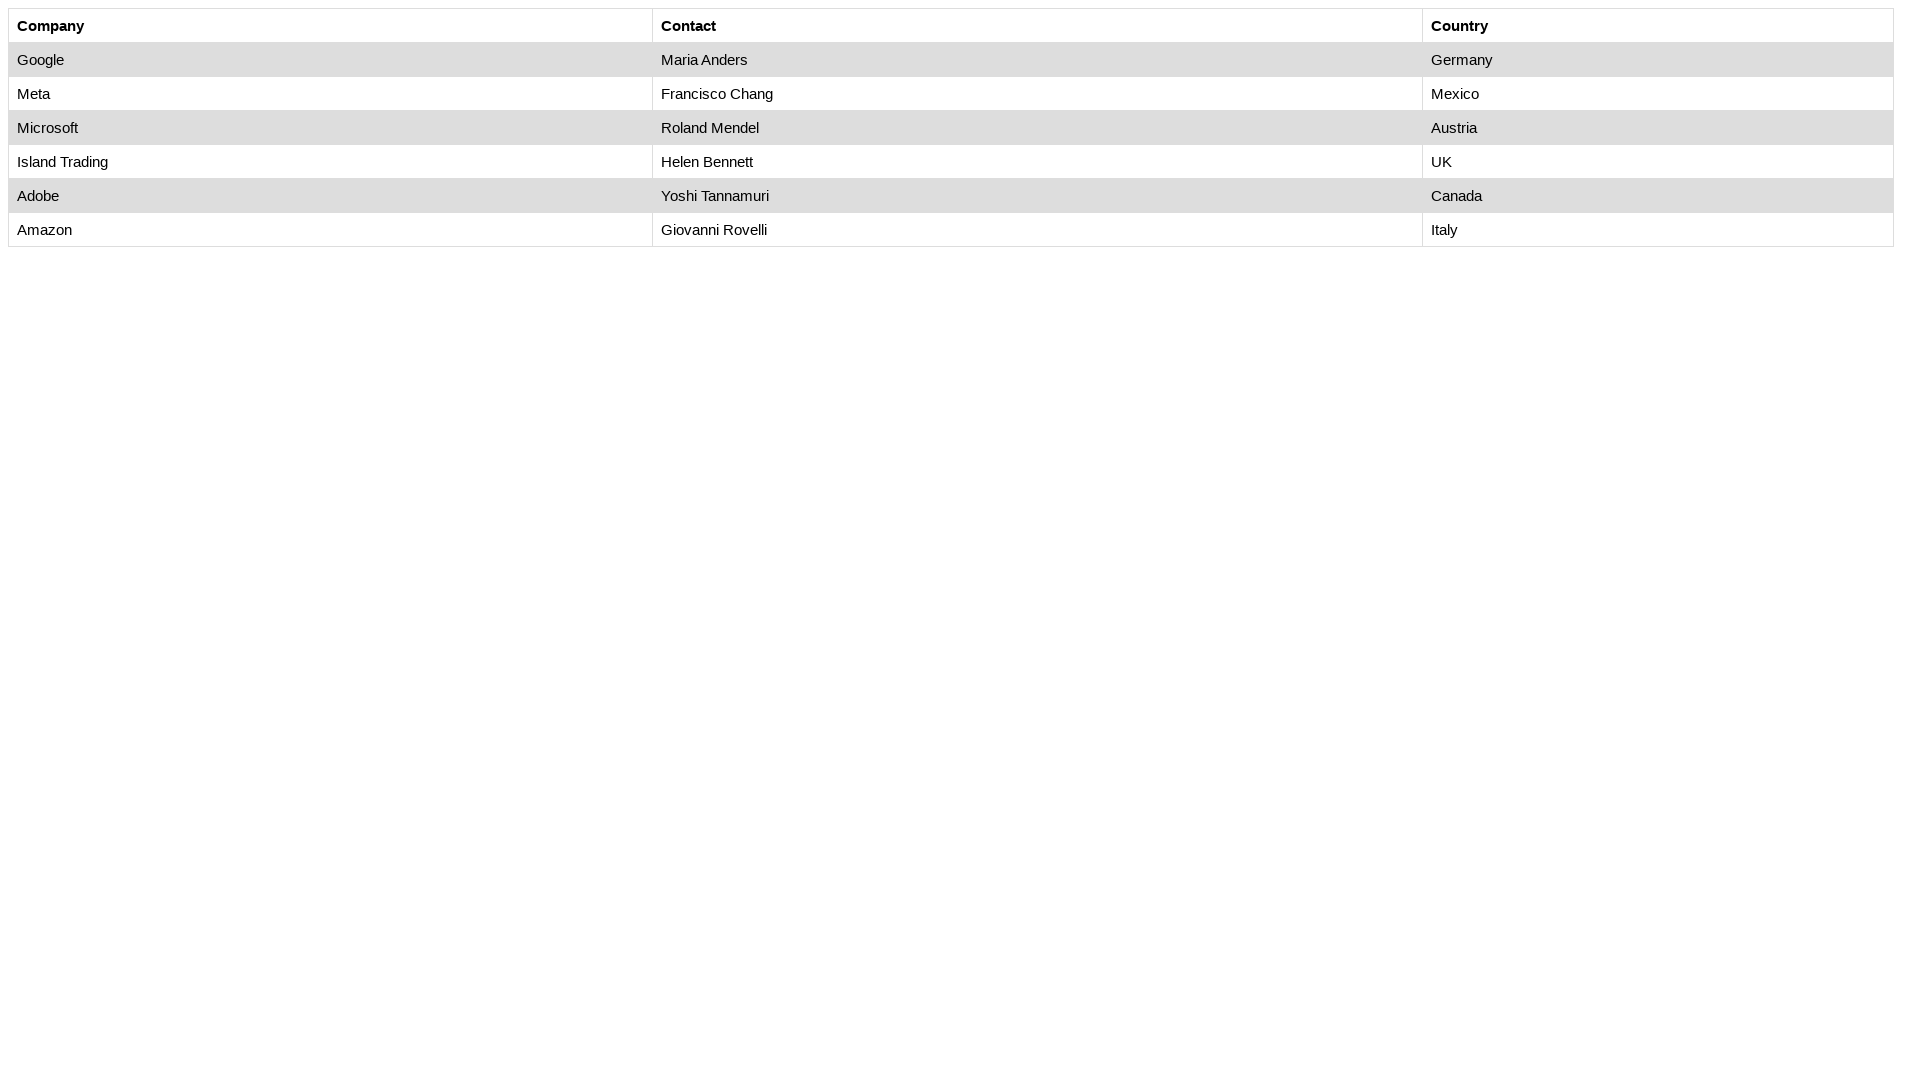

Retrieved cell content from row 5, column 1: 'Island Trading'
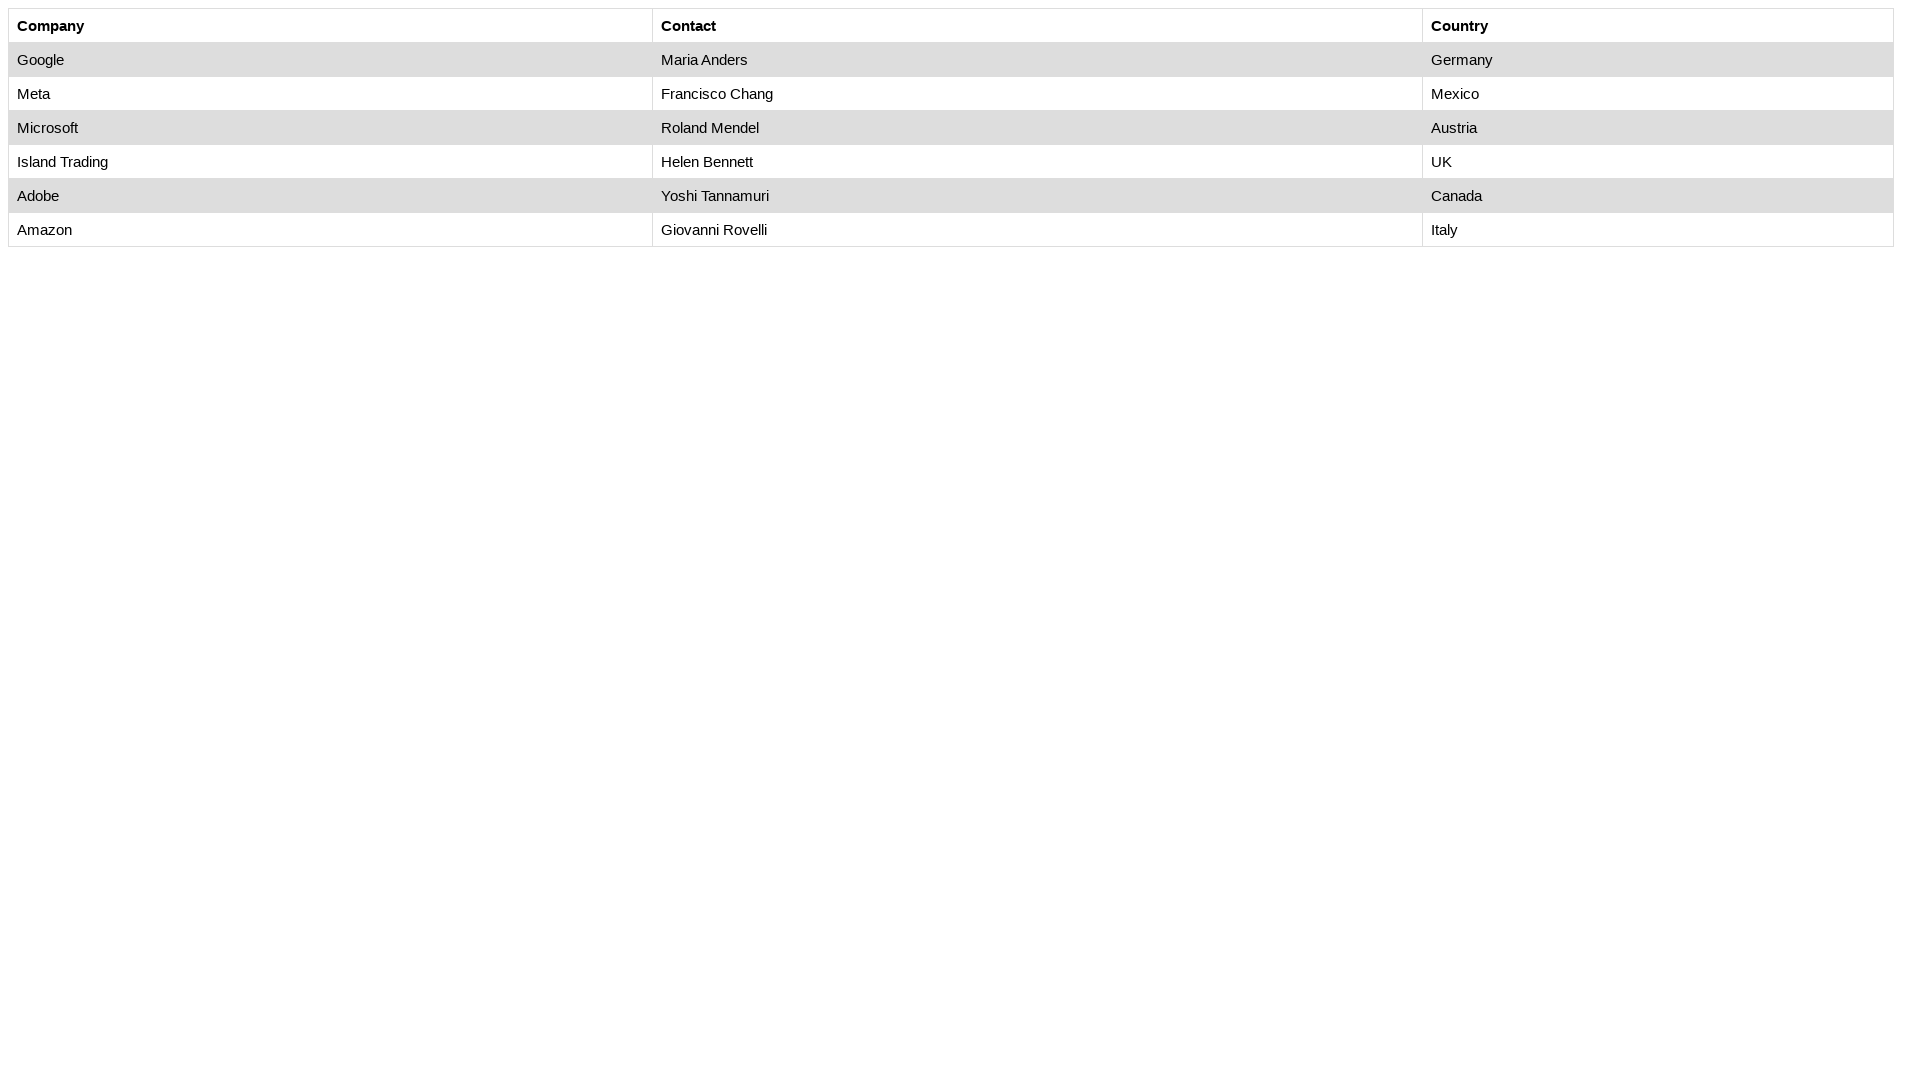

Retrieved cell content from row 5, column 2: 'Helen Bennett'
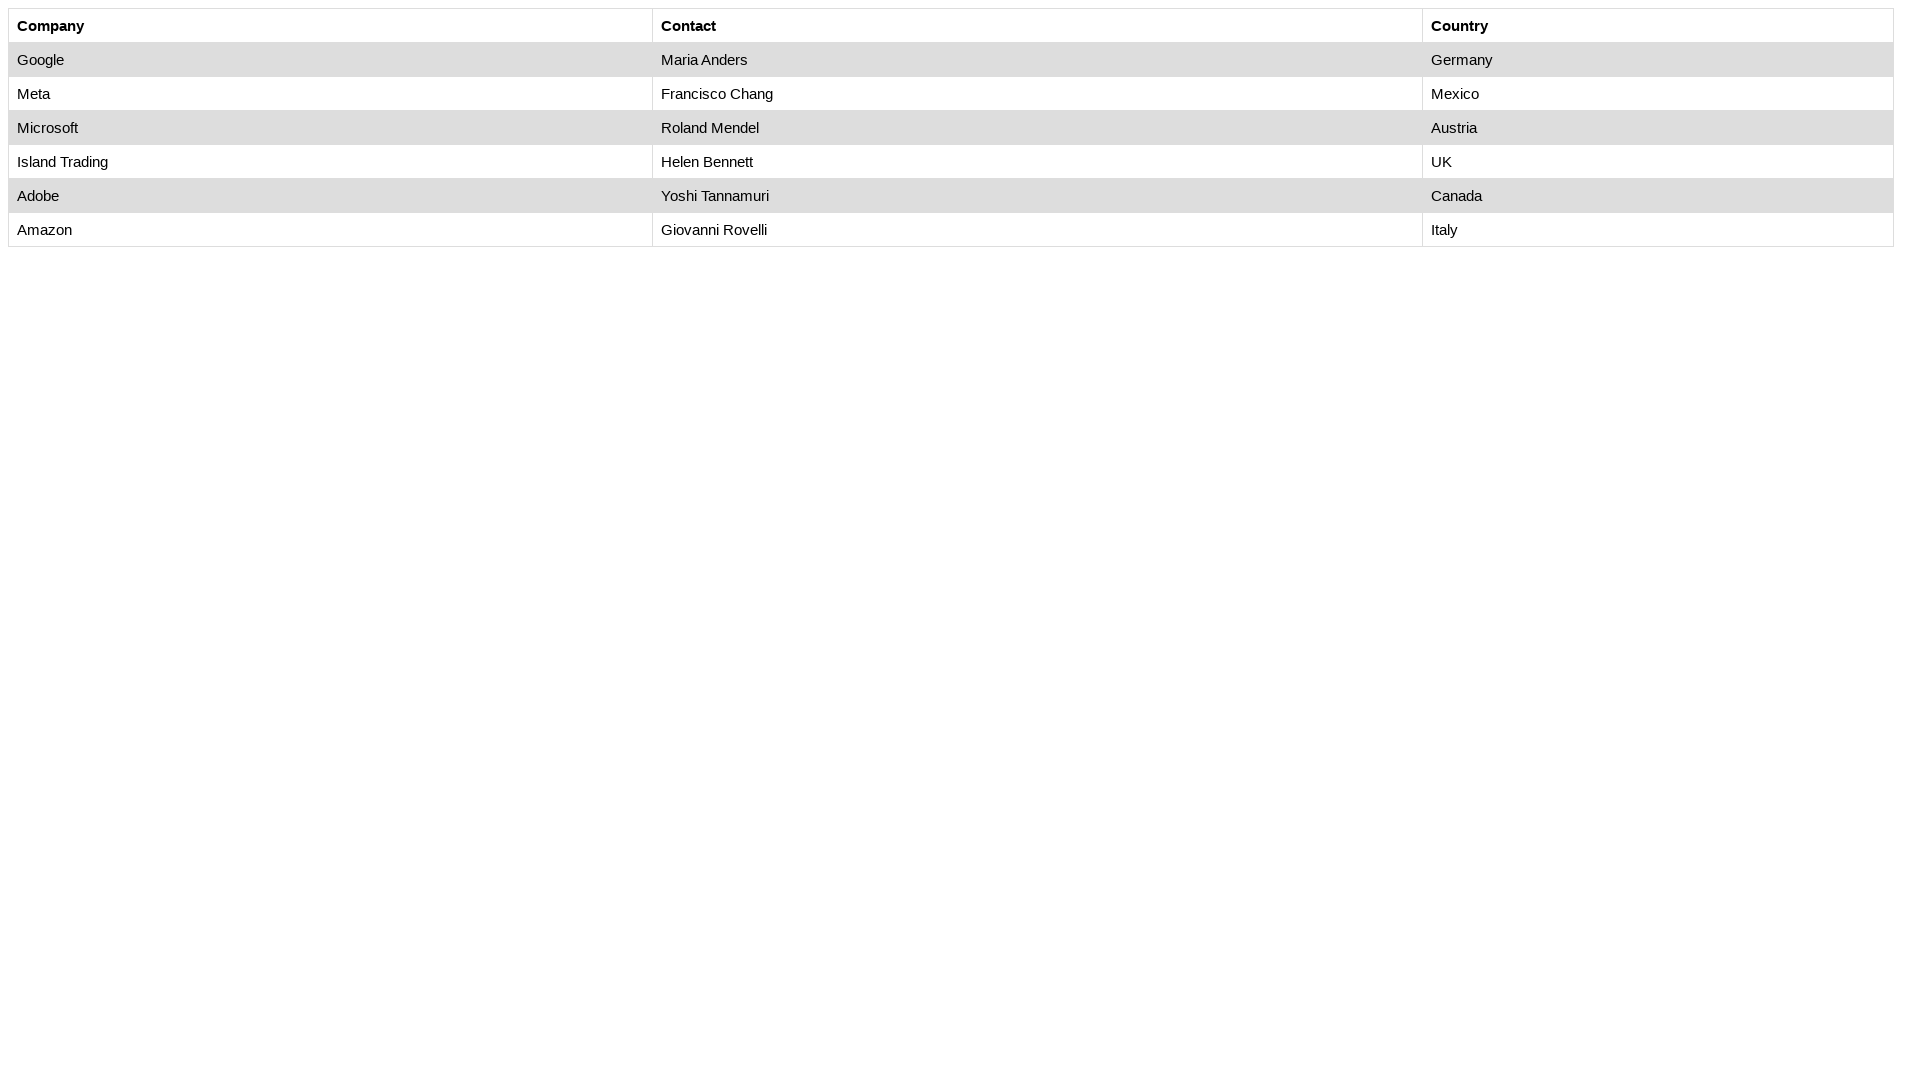

Found 'Helen Bennett' in table cell
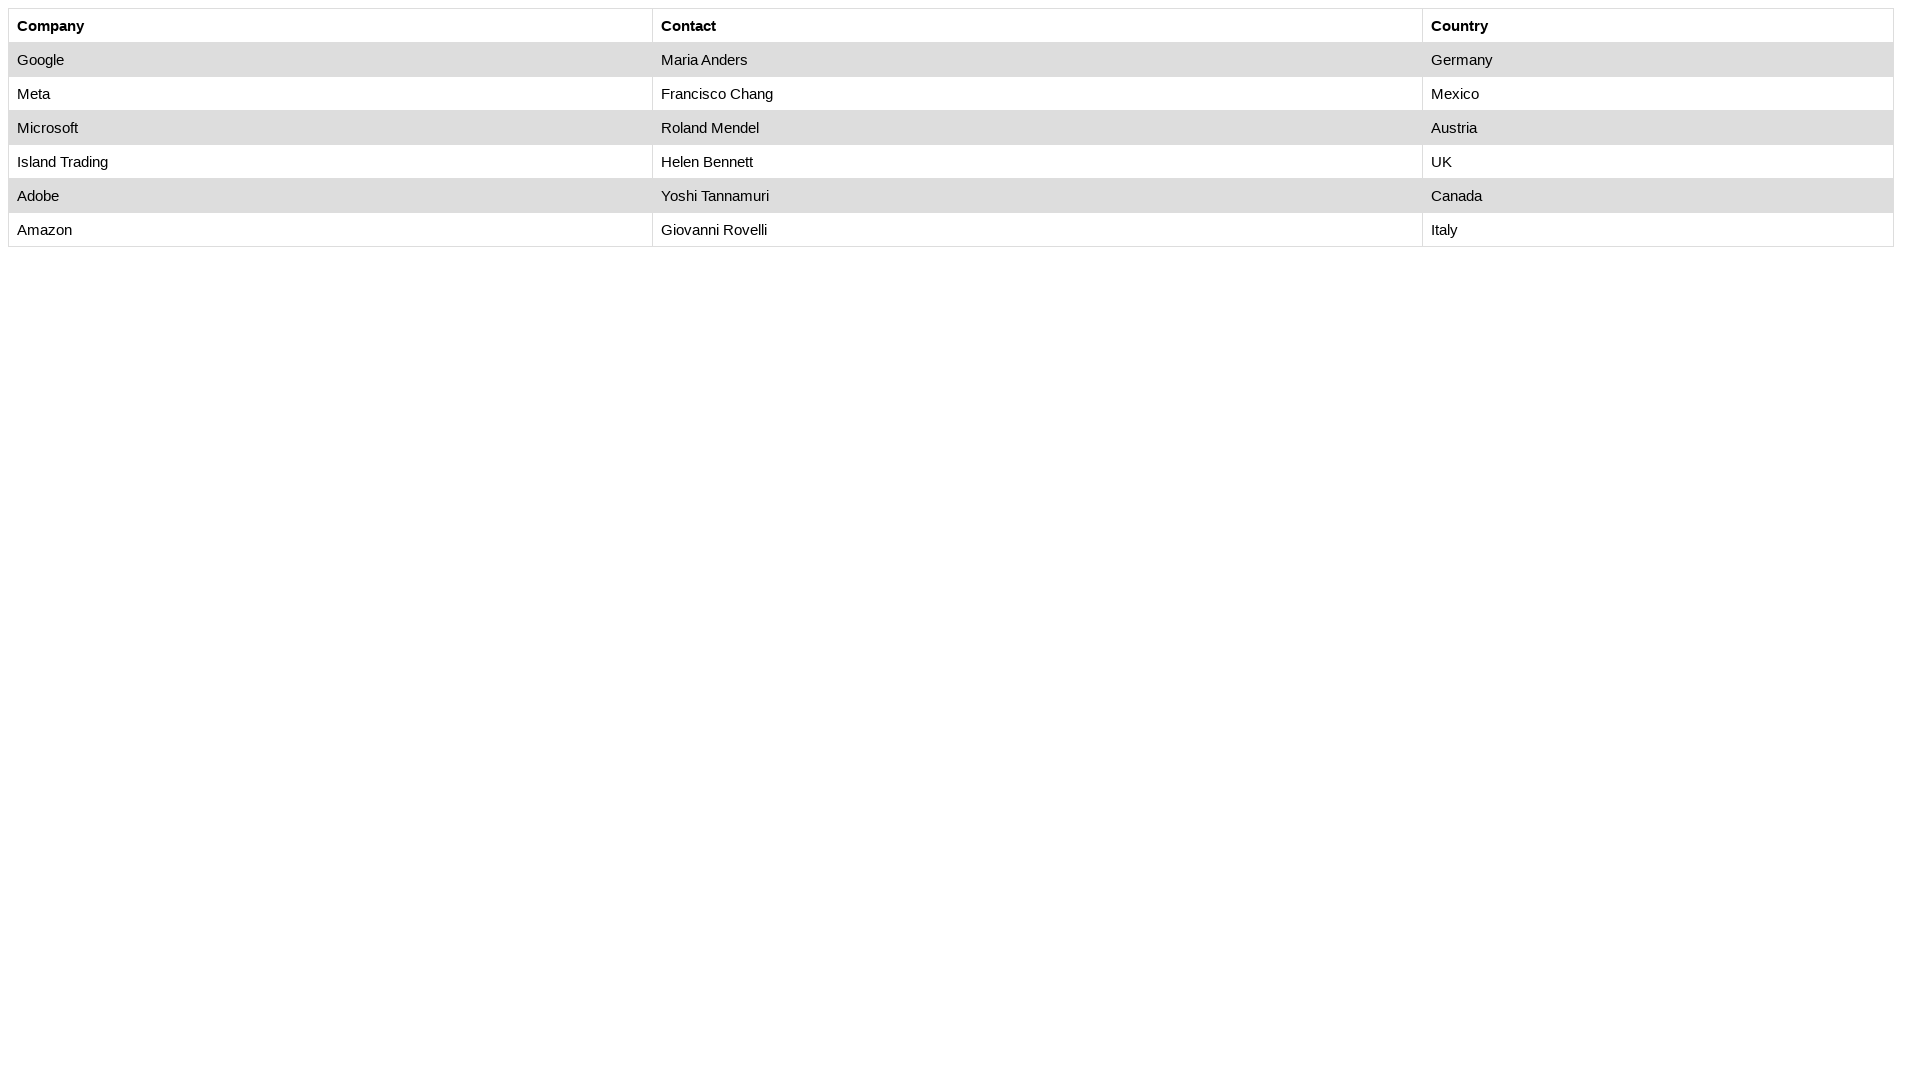

Retrieved country information for Helen Bennett: 'UK'
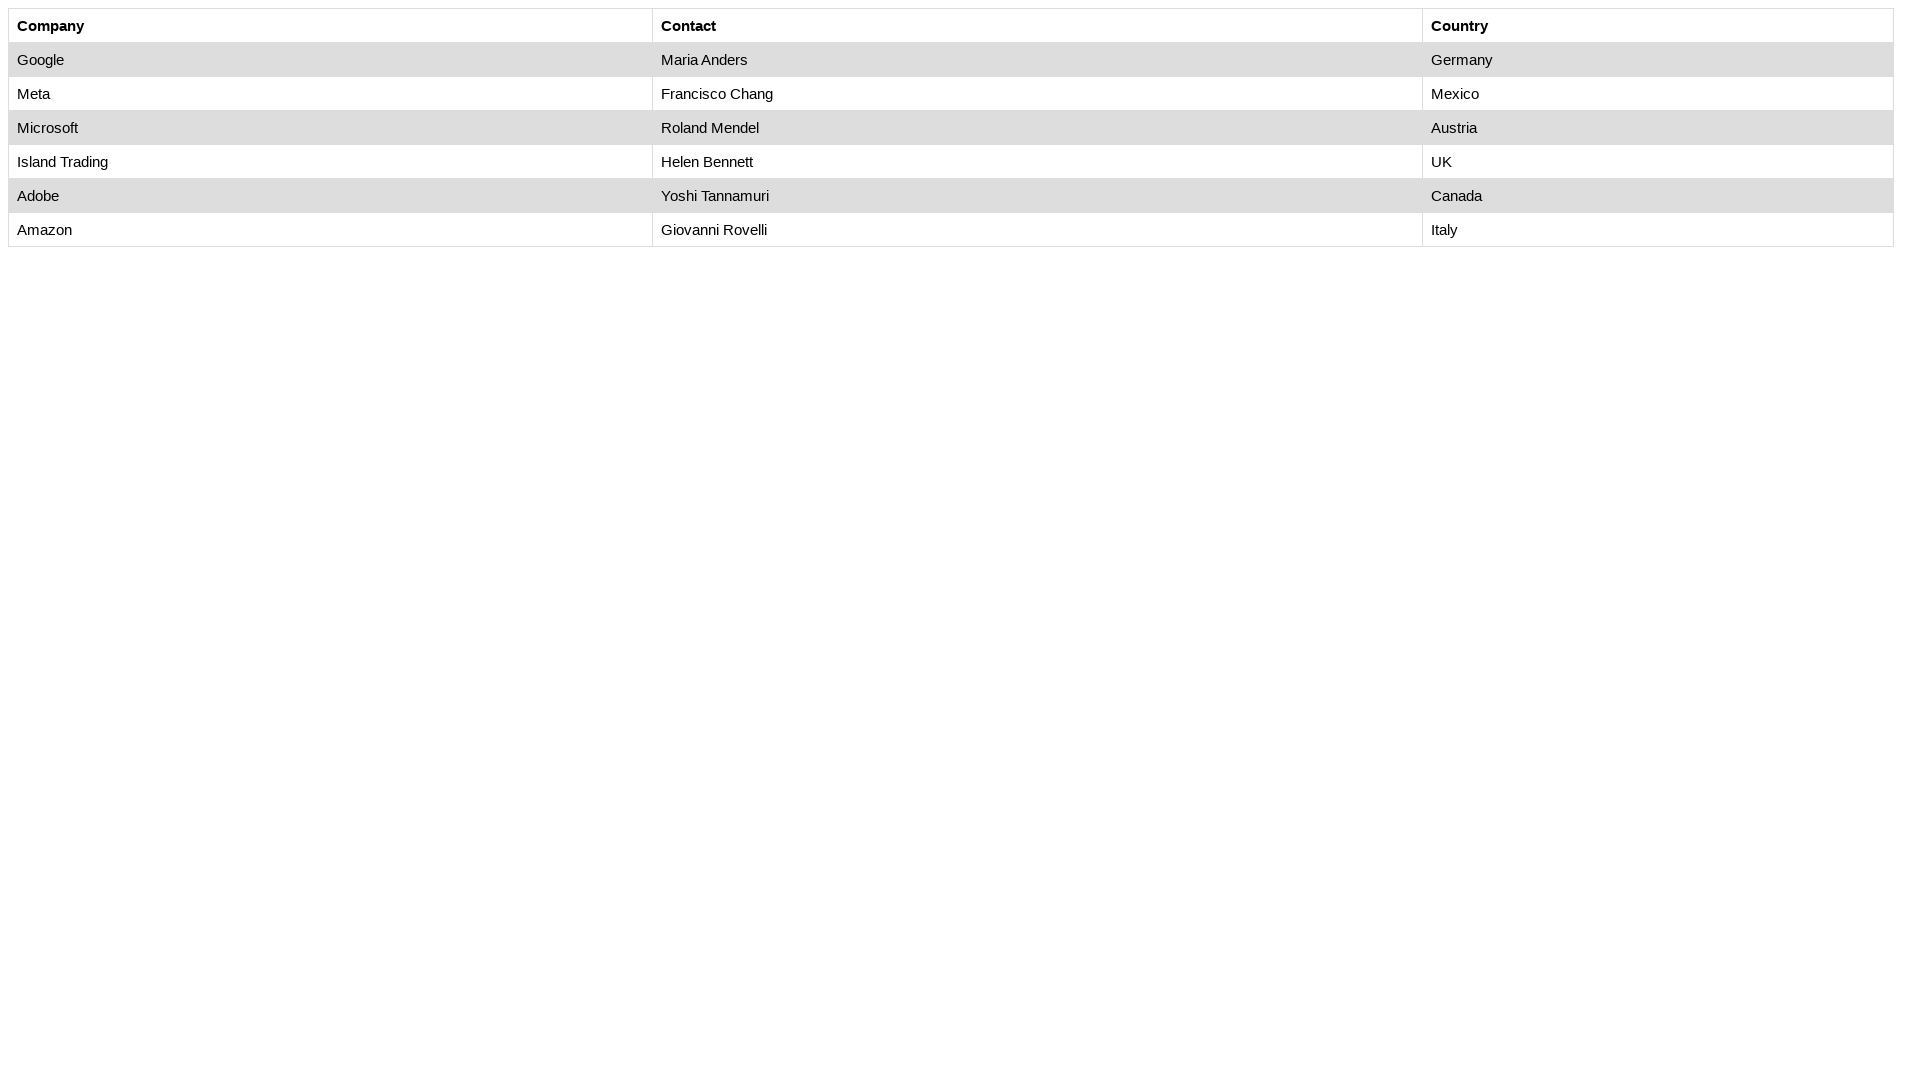

Retrieved company information for Helen Bennett: 'Island Trading'
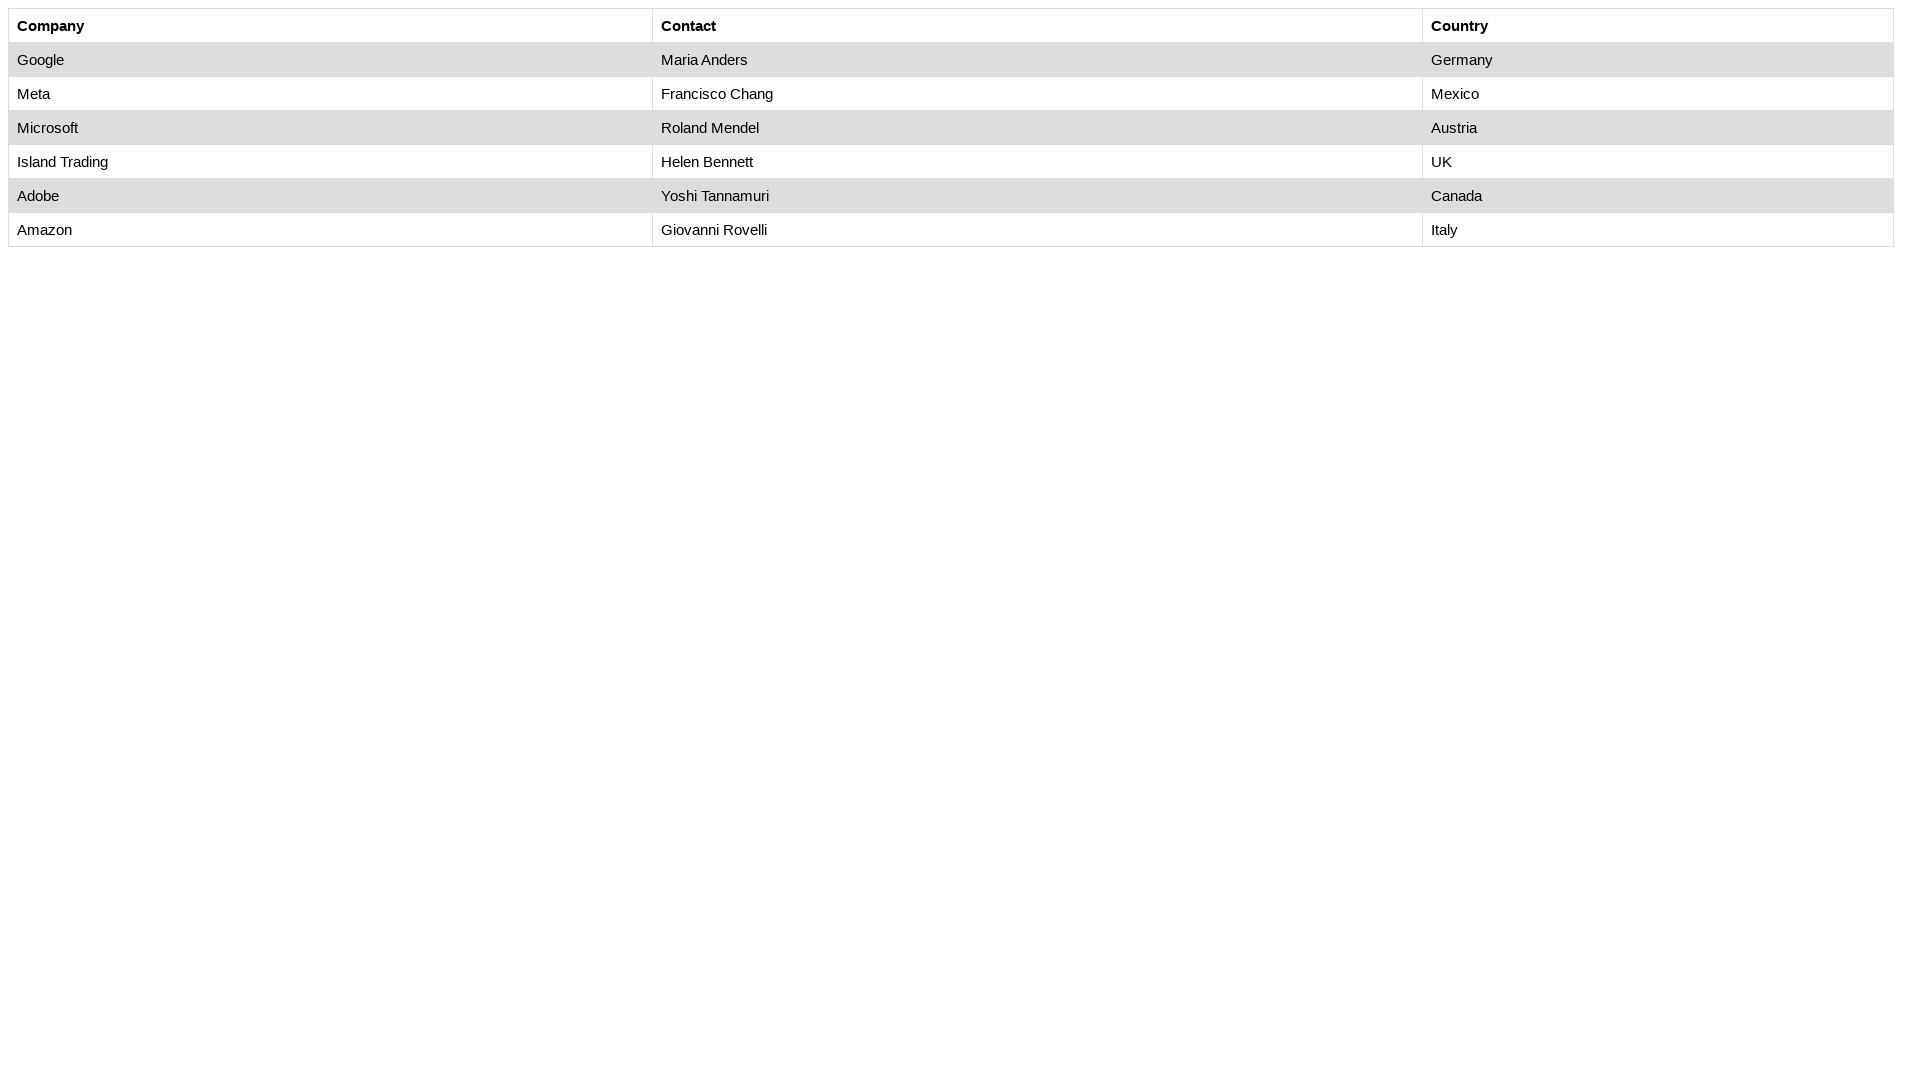

Retrieved cell content from row 5, column 3: 'UK'
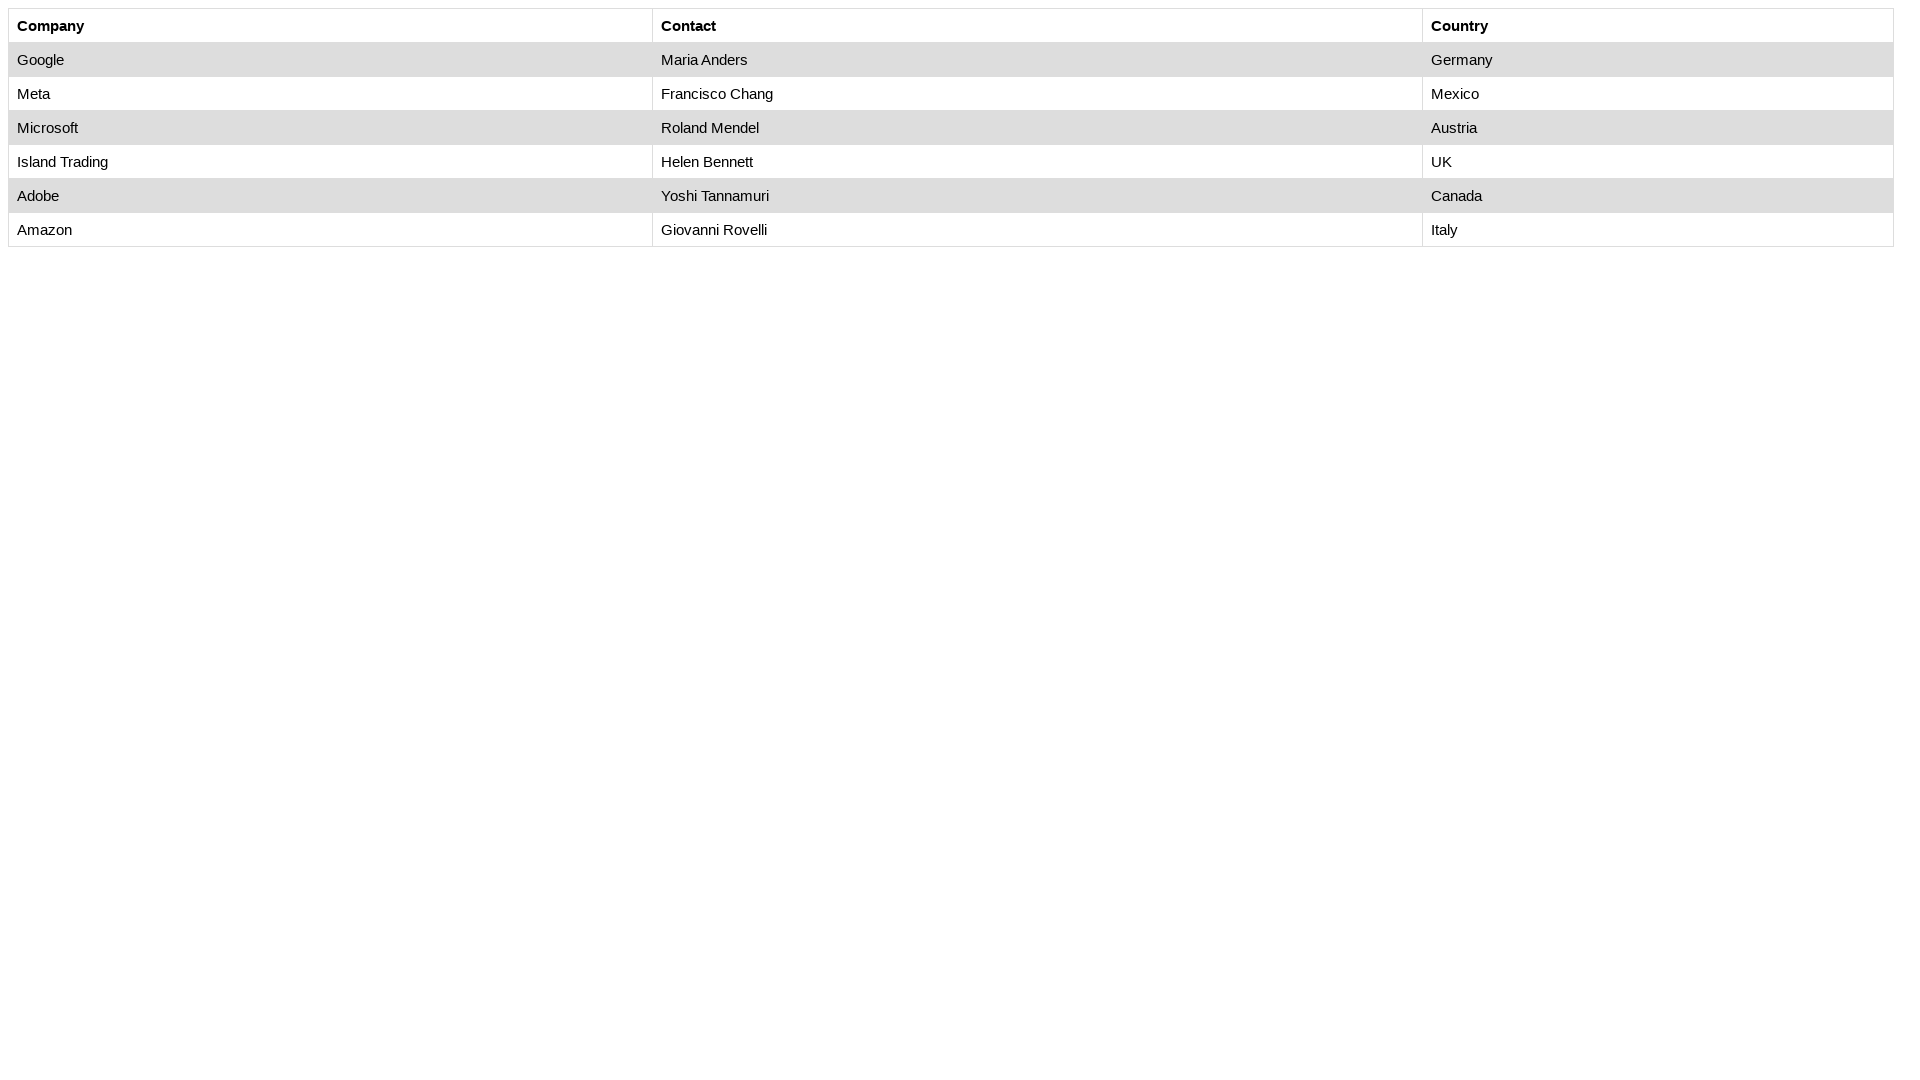

Retrieved cell content from row 6, column 1: 'Adobe'
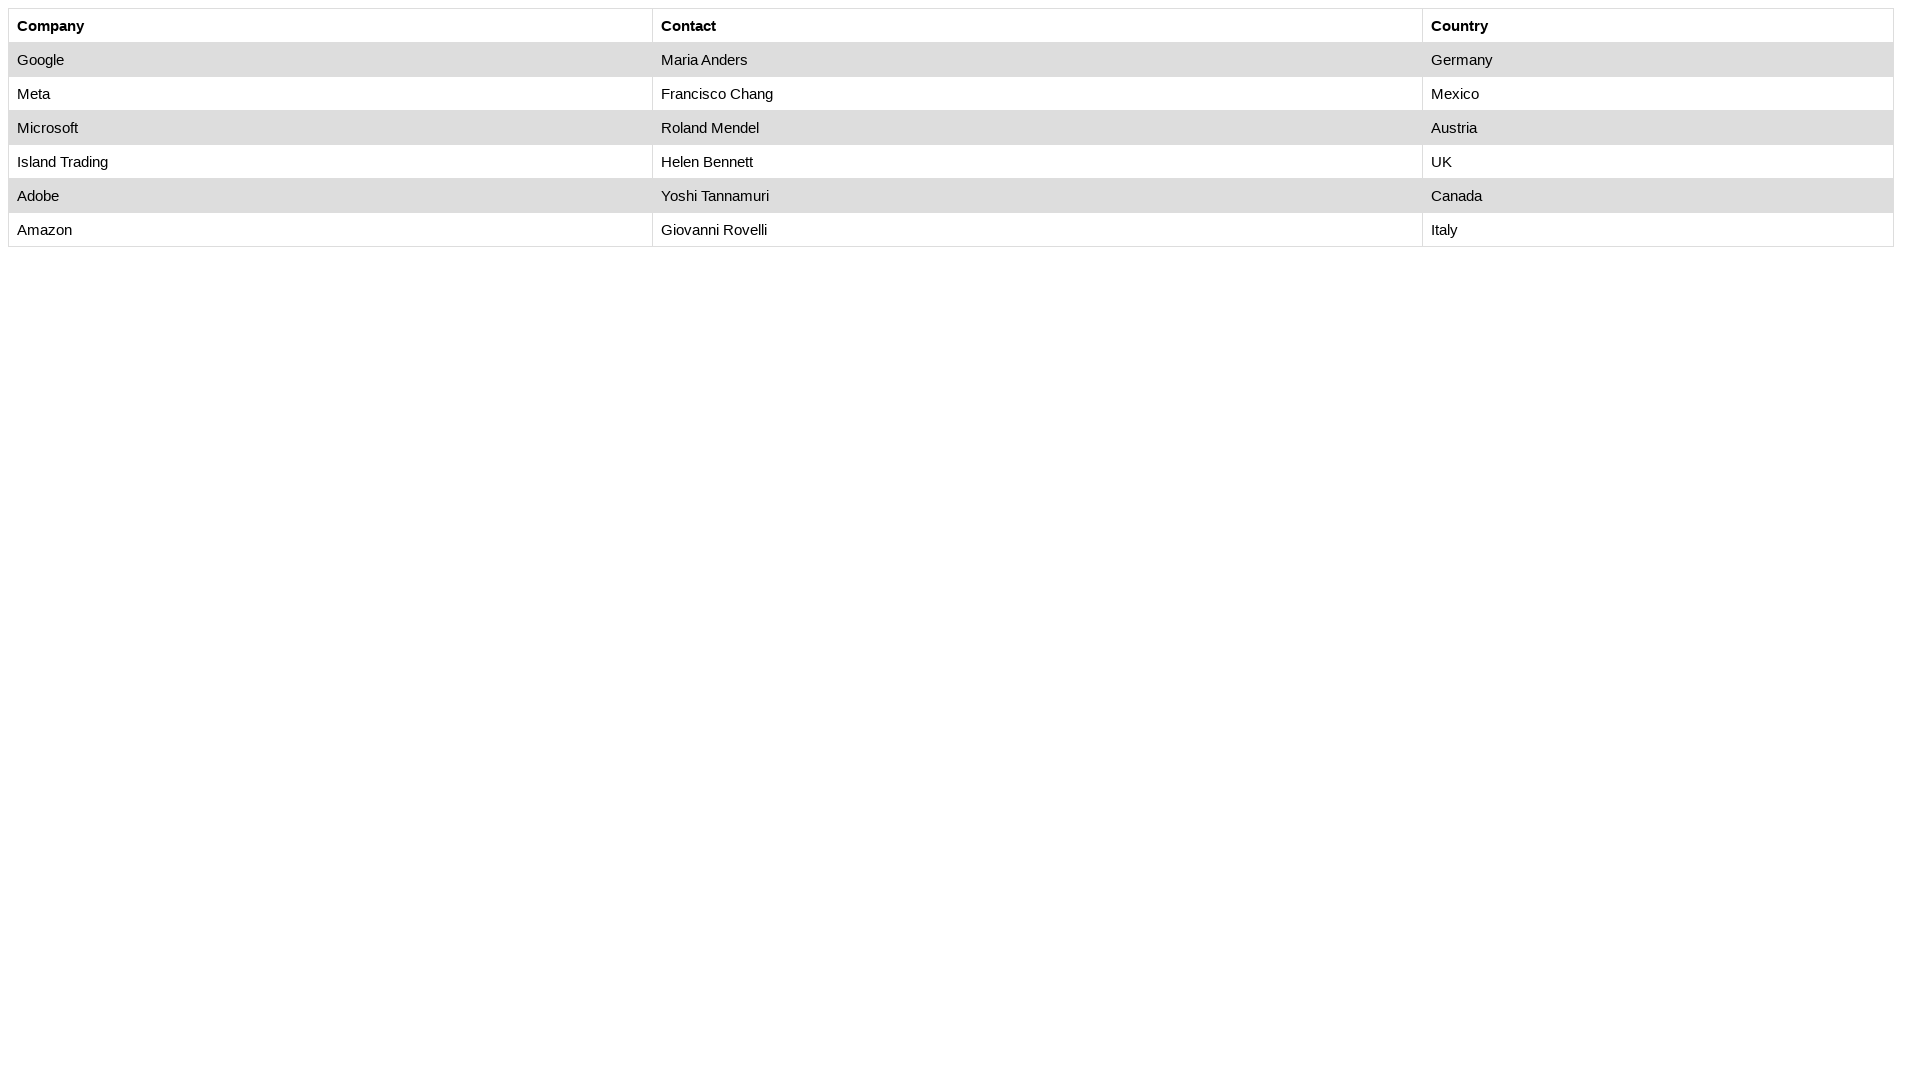

Retrieved cell content from row 6, column 2: 'Yoshi Tannamuri'
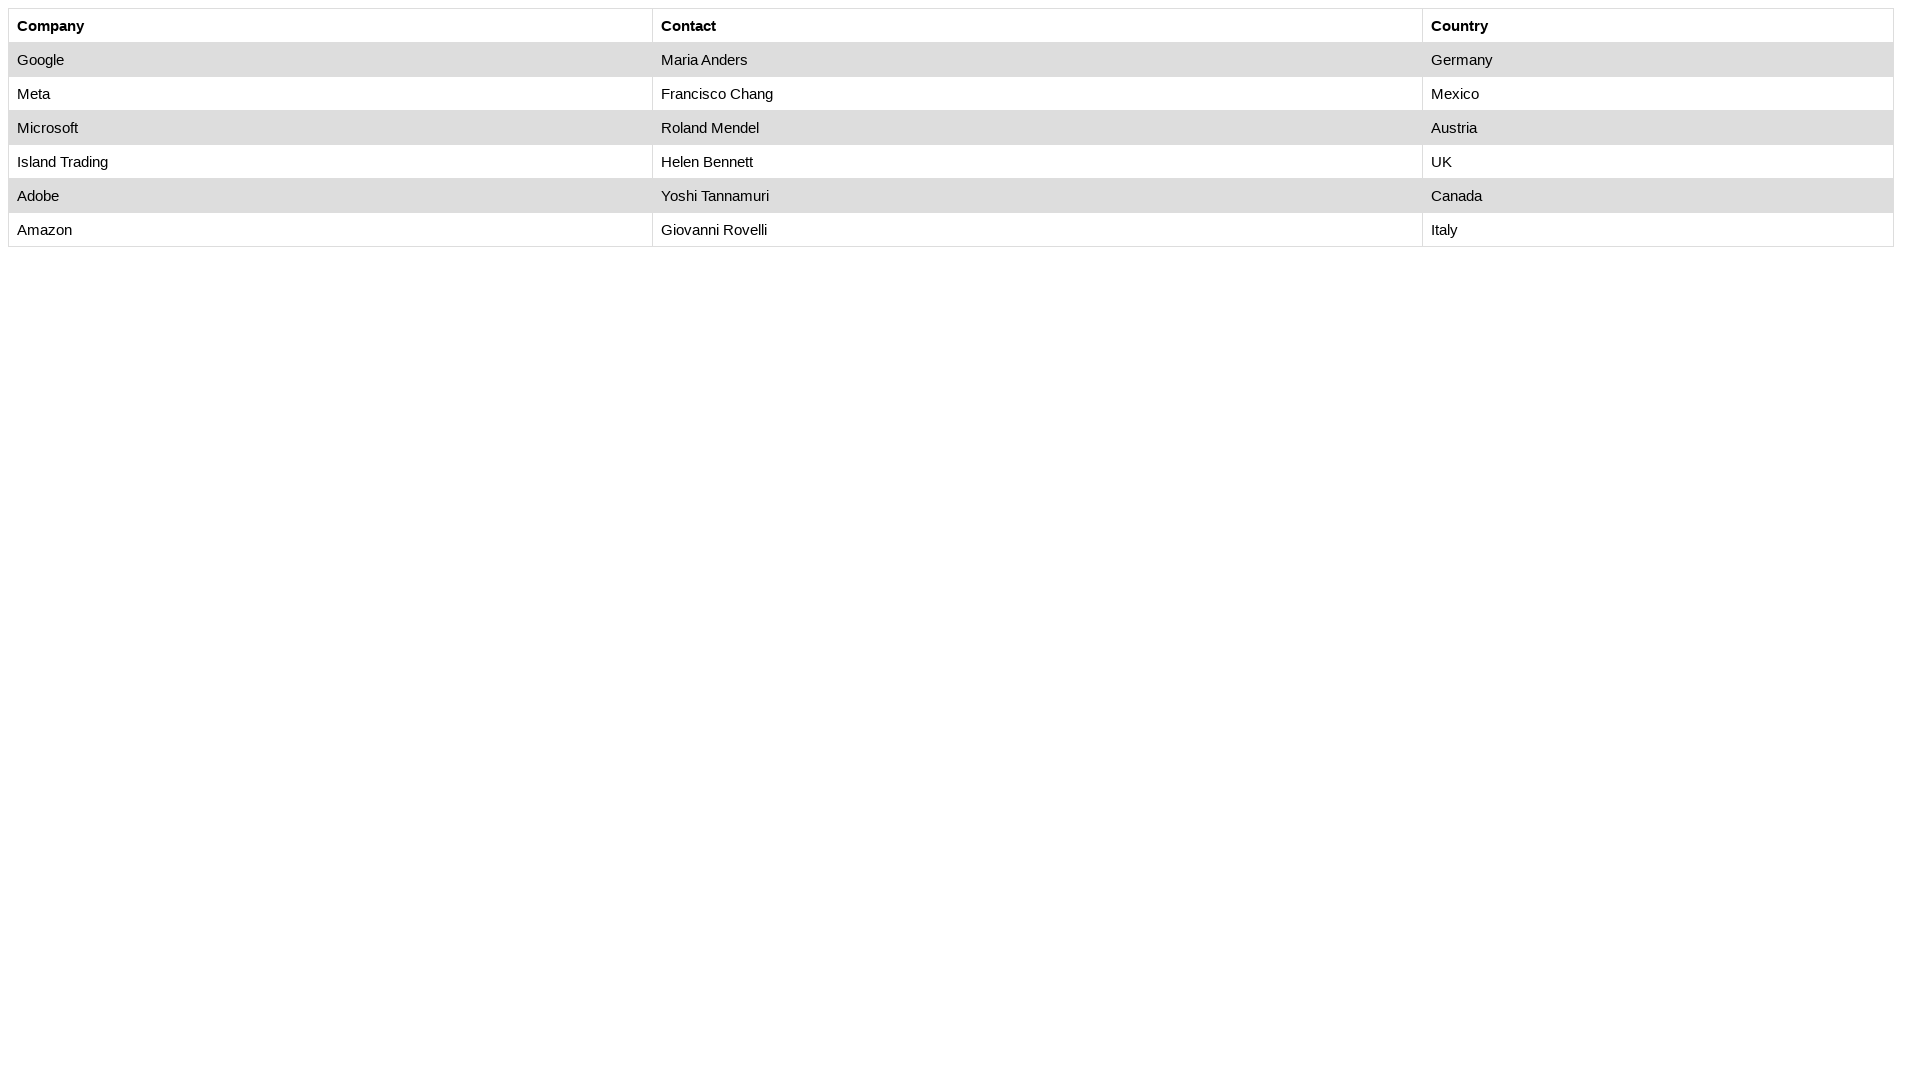

Retrieved cell content from row 6, column 3: 'Canada'
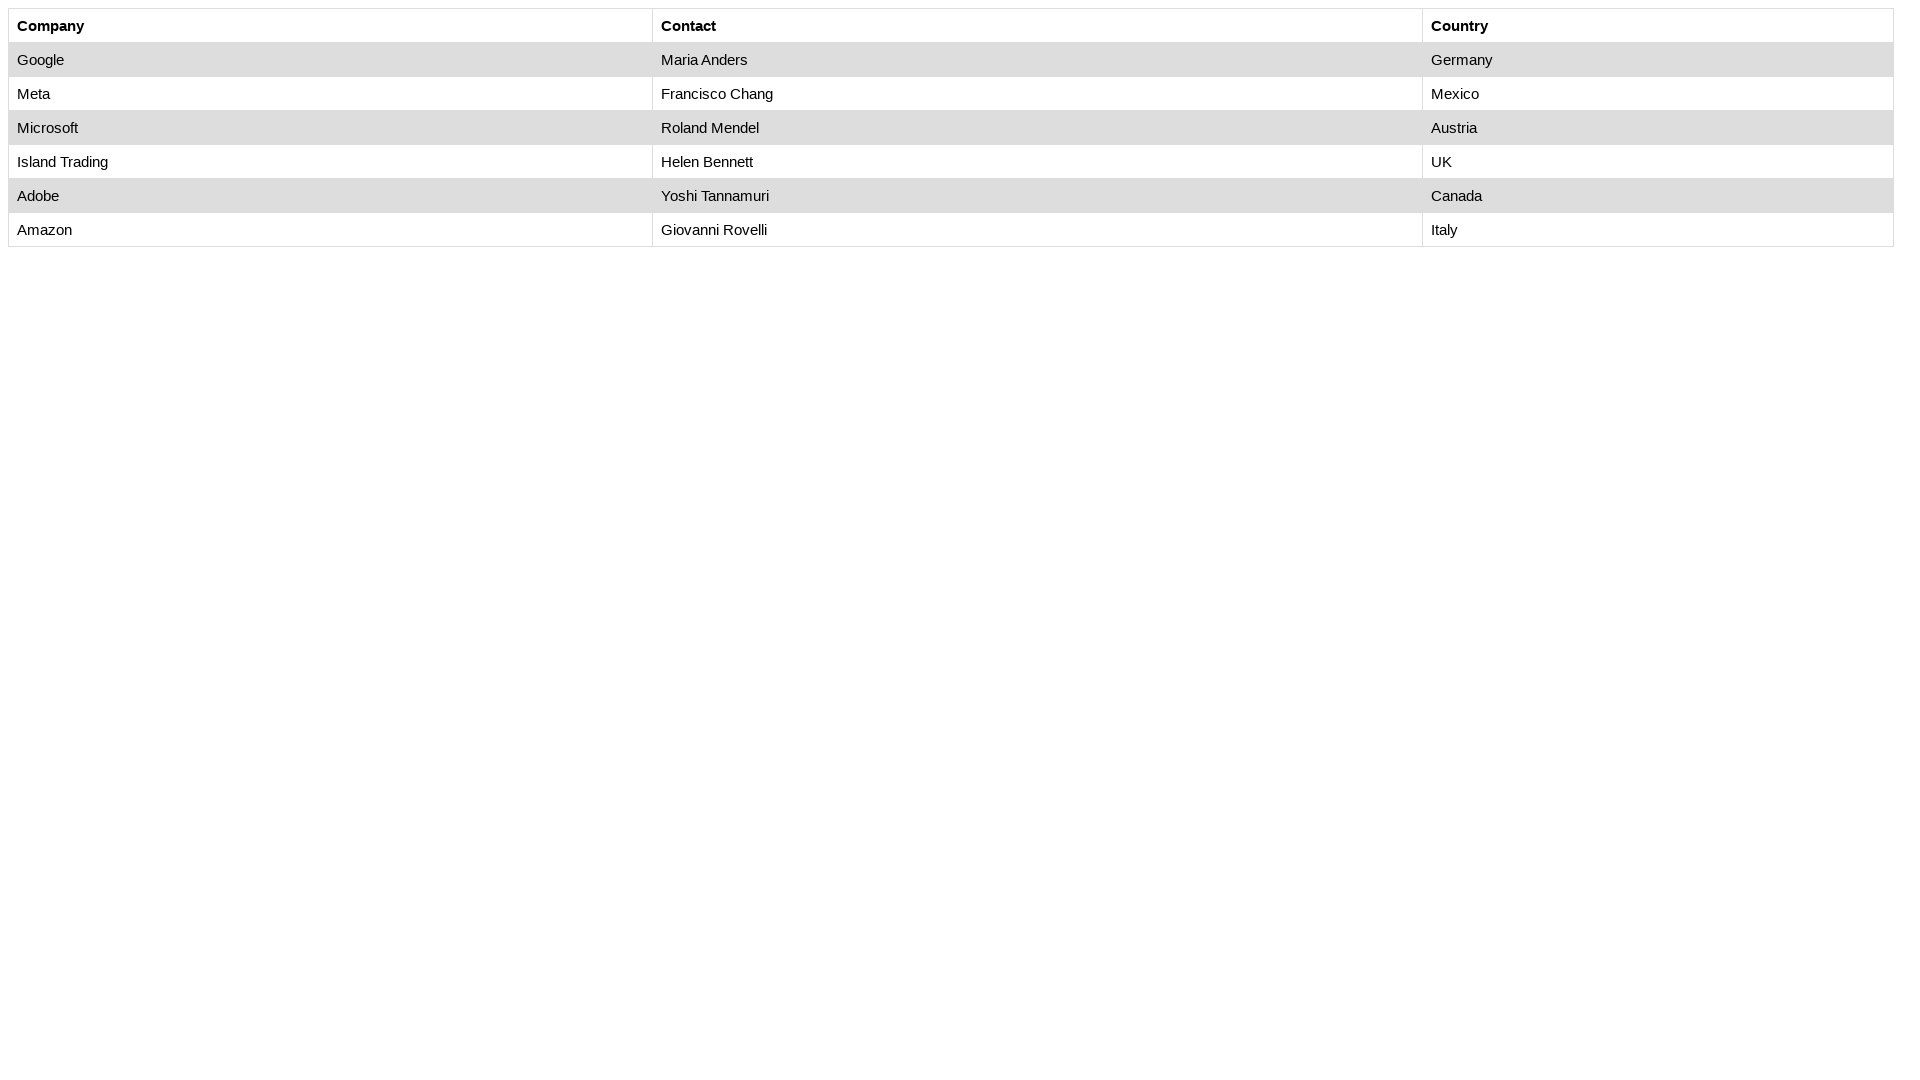

Retrieved cell content from row 7, column 1: 'Amazon'
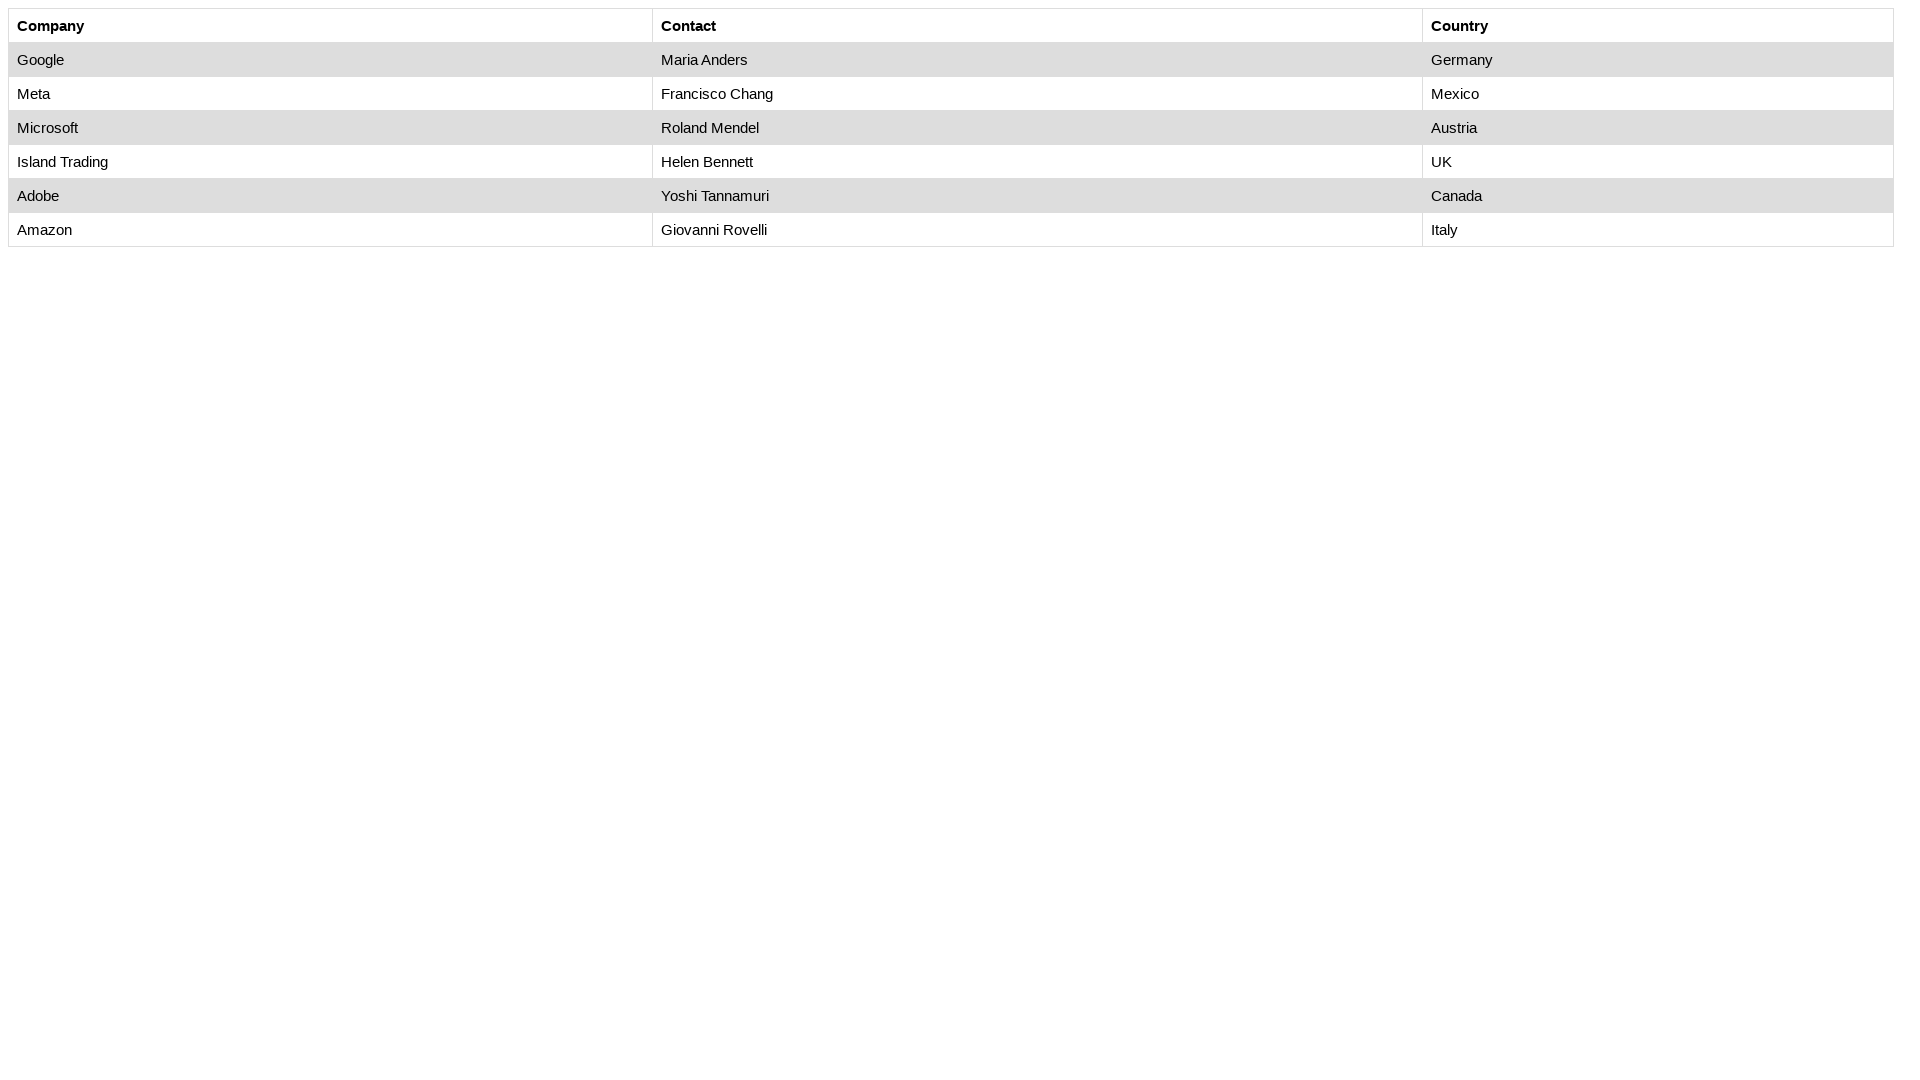

Retrieved cell content from row 7, column 2: 'Giovanni Rovelli'
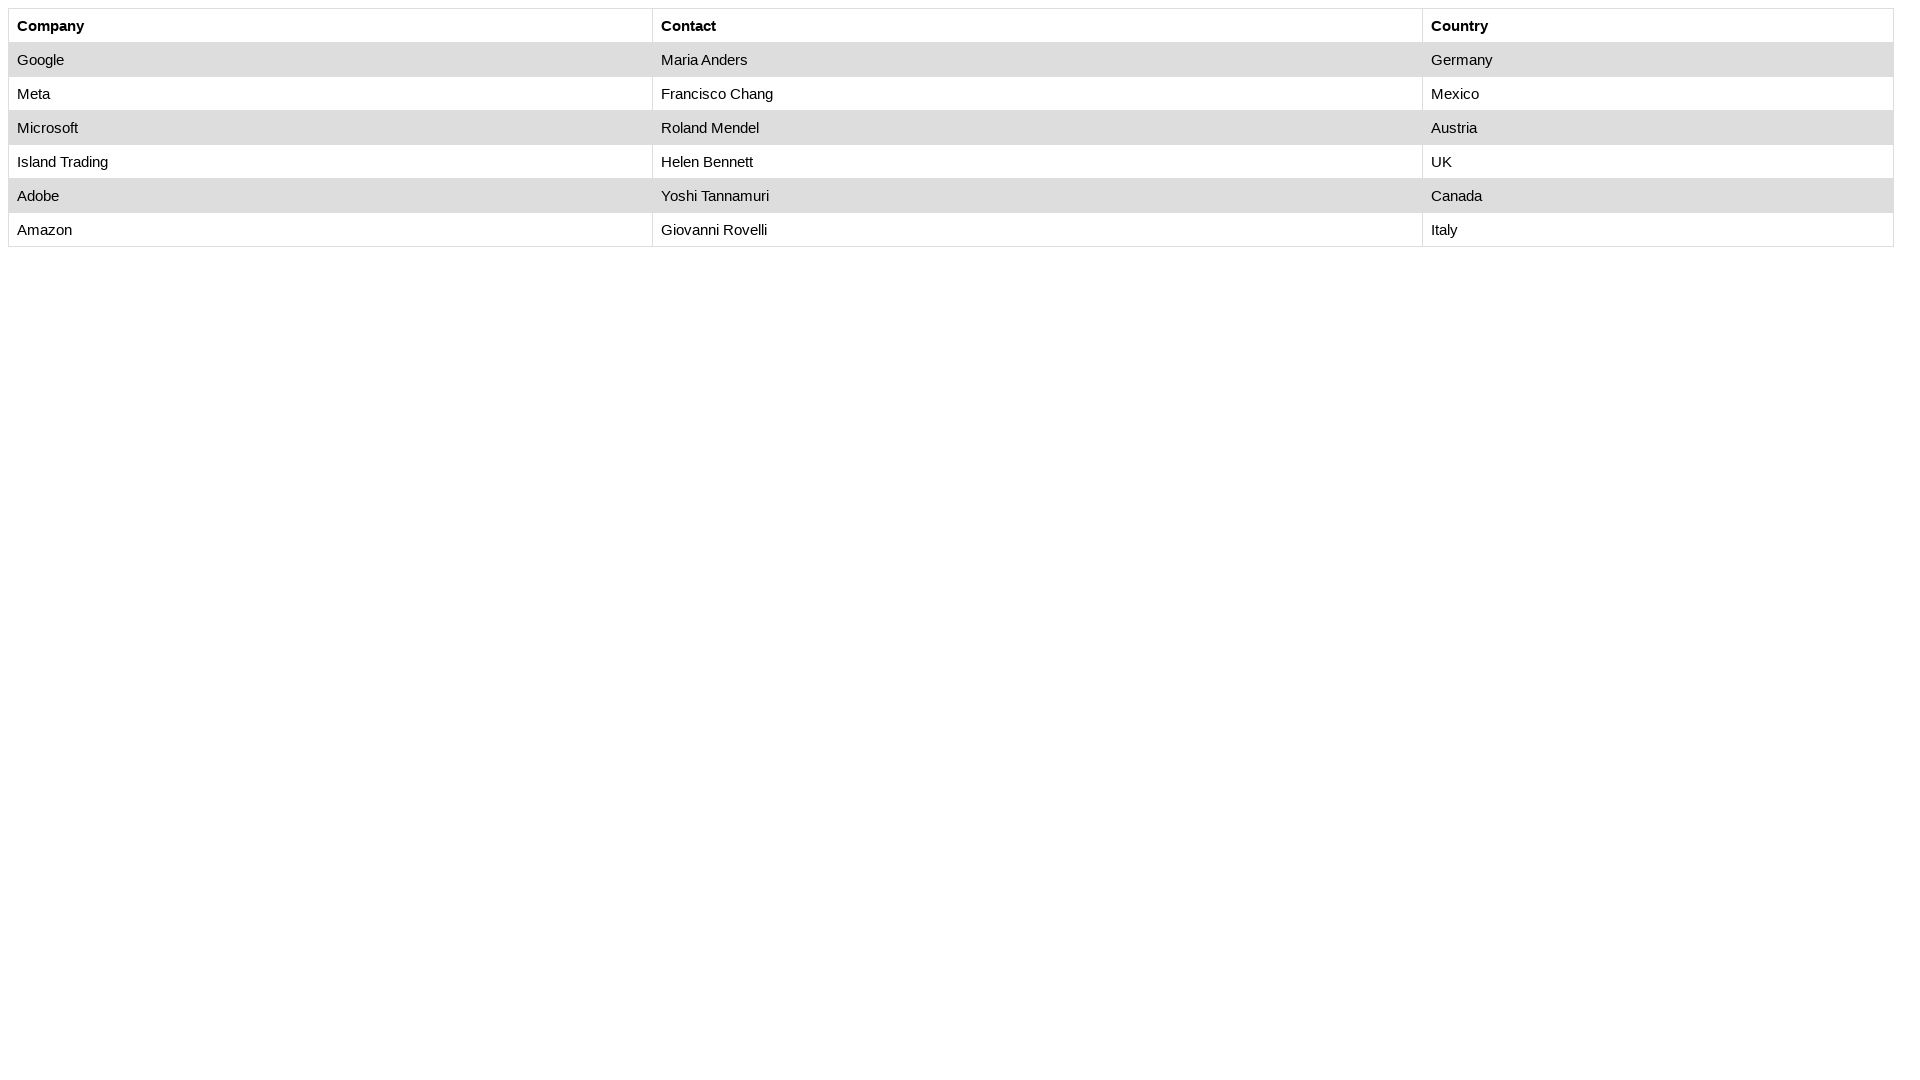

Retrieved cell content from row 7, column 3: 'Italy'
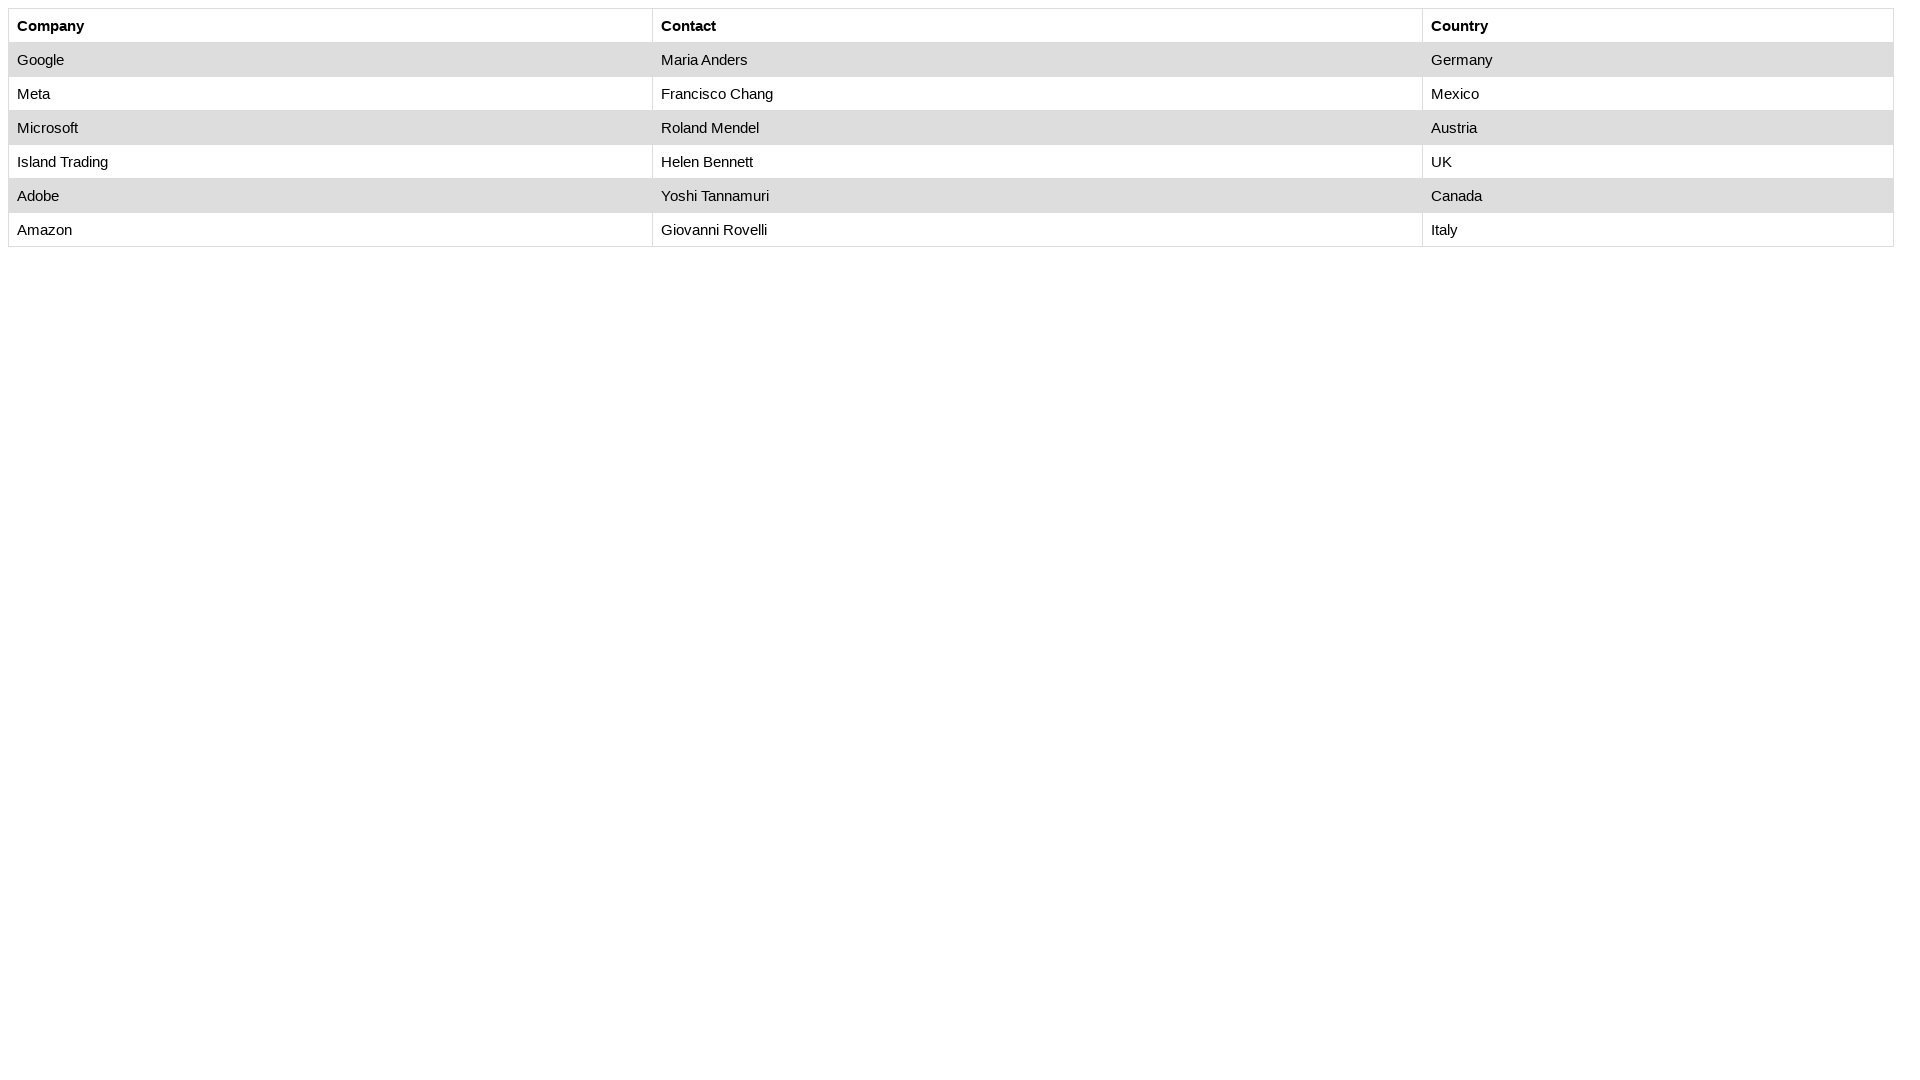

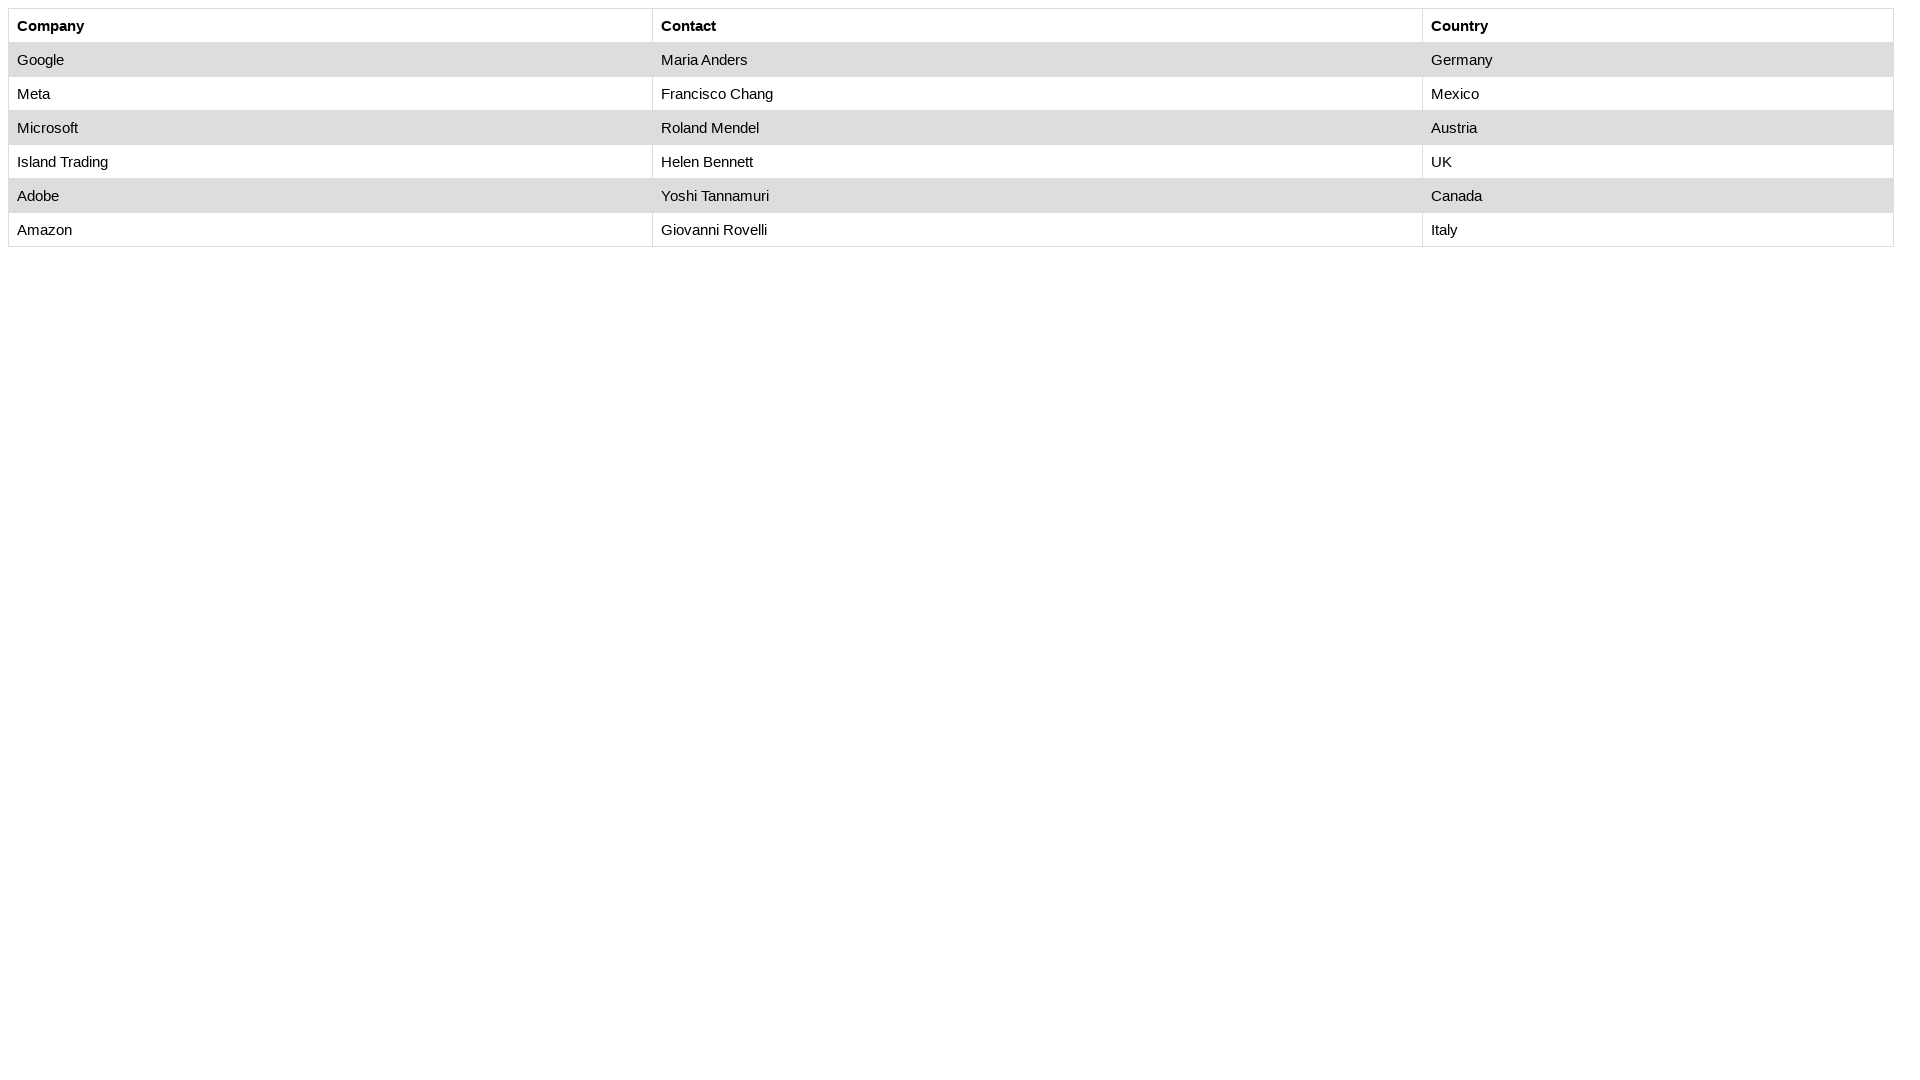